Tests APSRTC website header navigation by clicking each header link and verifying that navigation works correctly

Starting URL: https://www.apsrtconline.in/oprs-web/

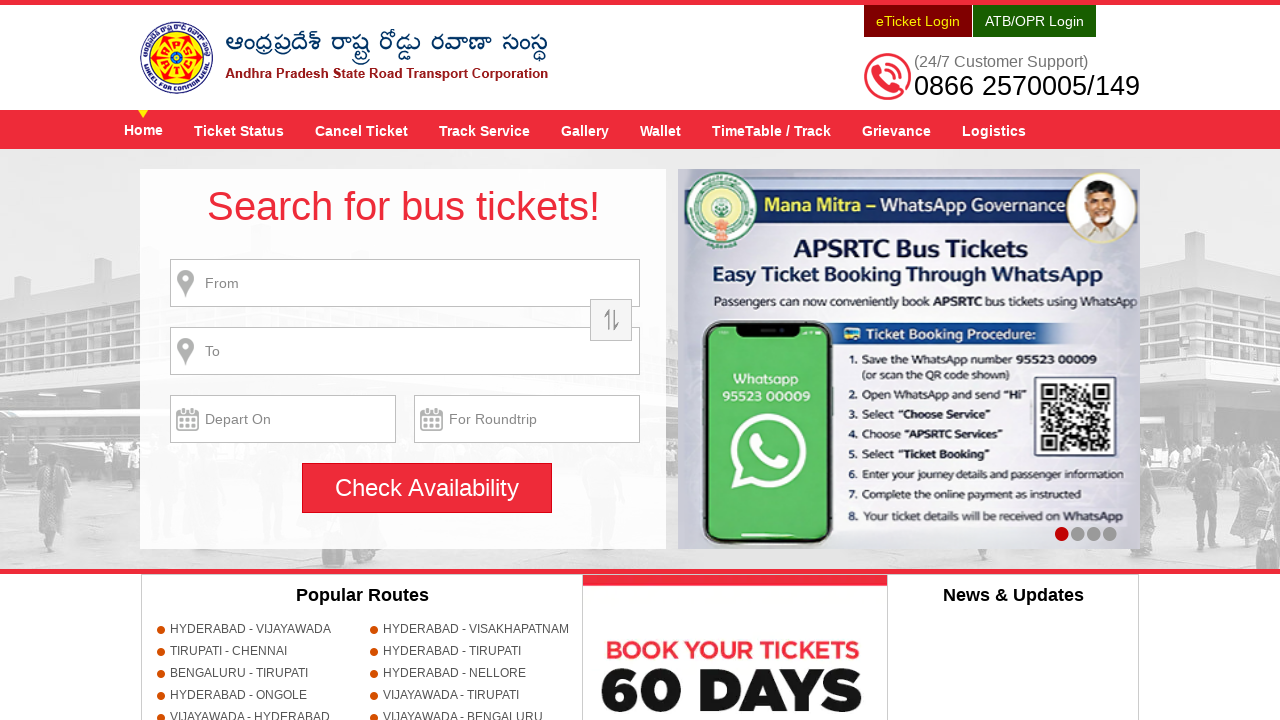

Located header menu container
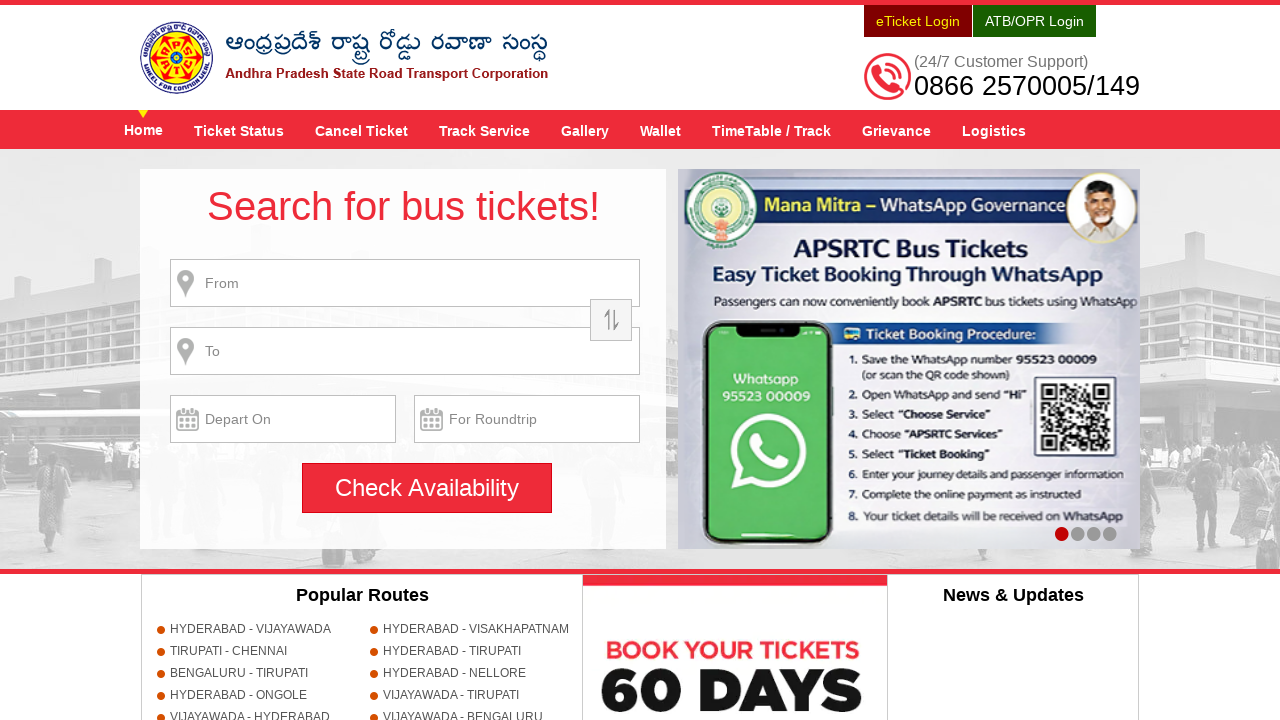

Retrieved all header links from menu
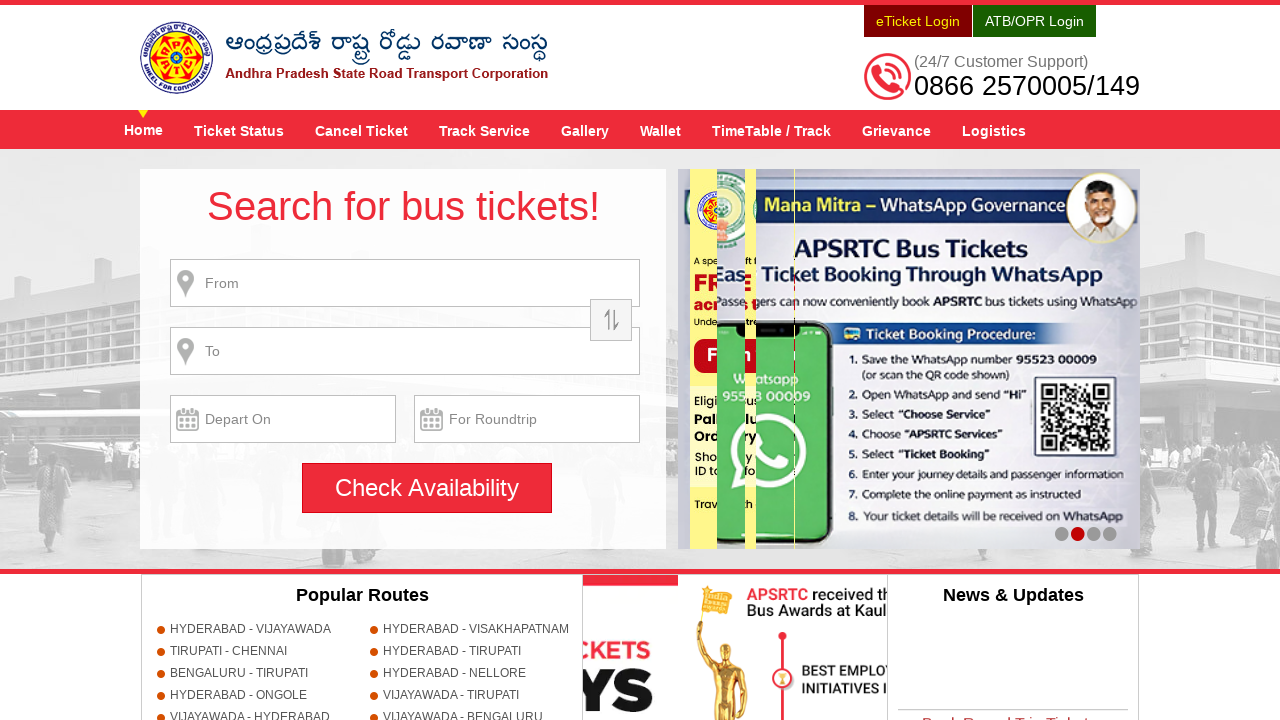

Found 9 header links
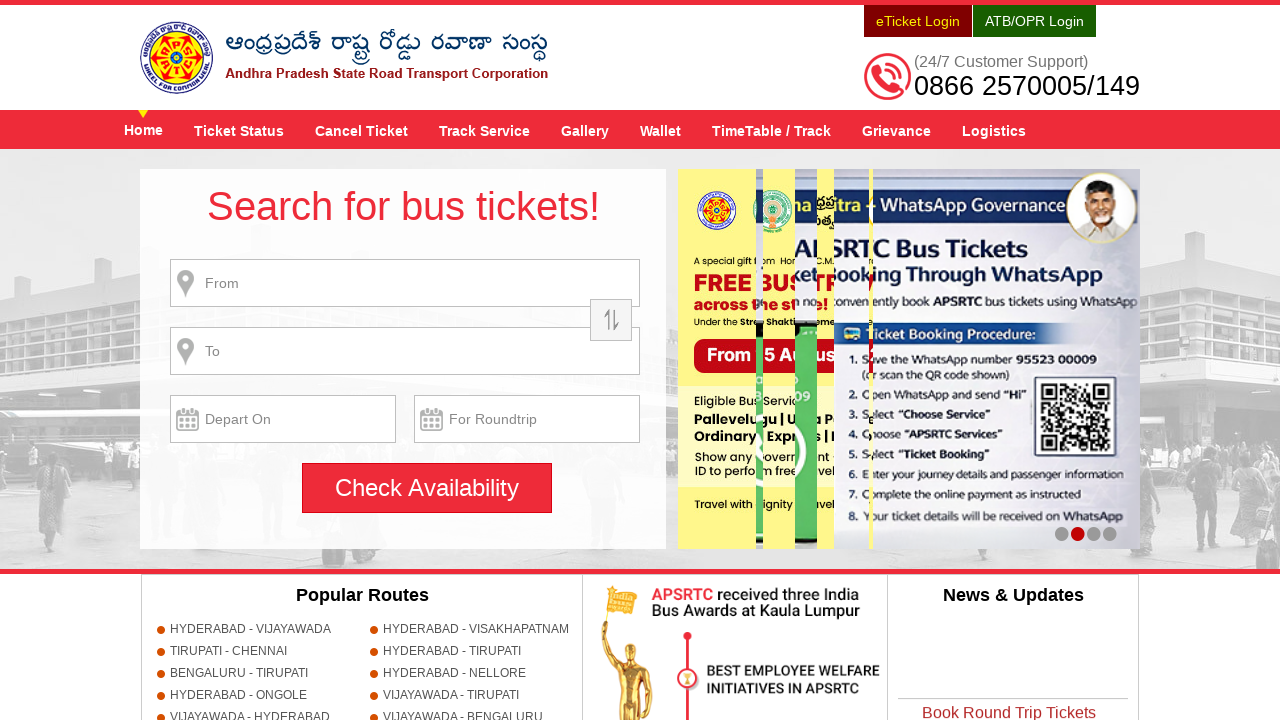

Stored base URL: https://www.apsrtconline.in/oprs-web/
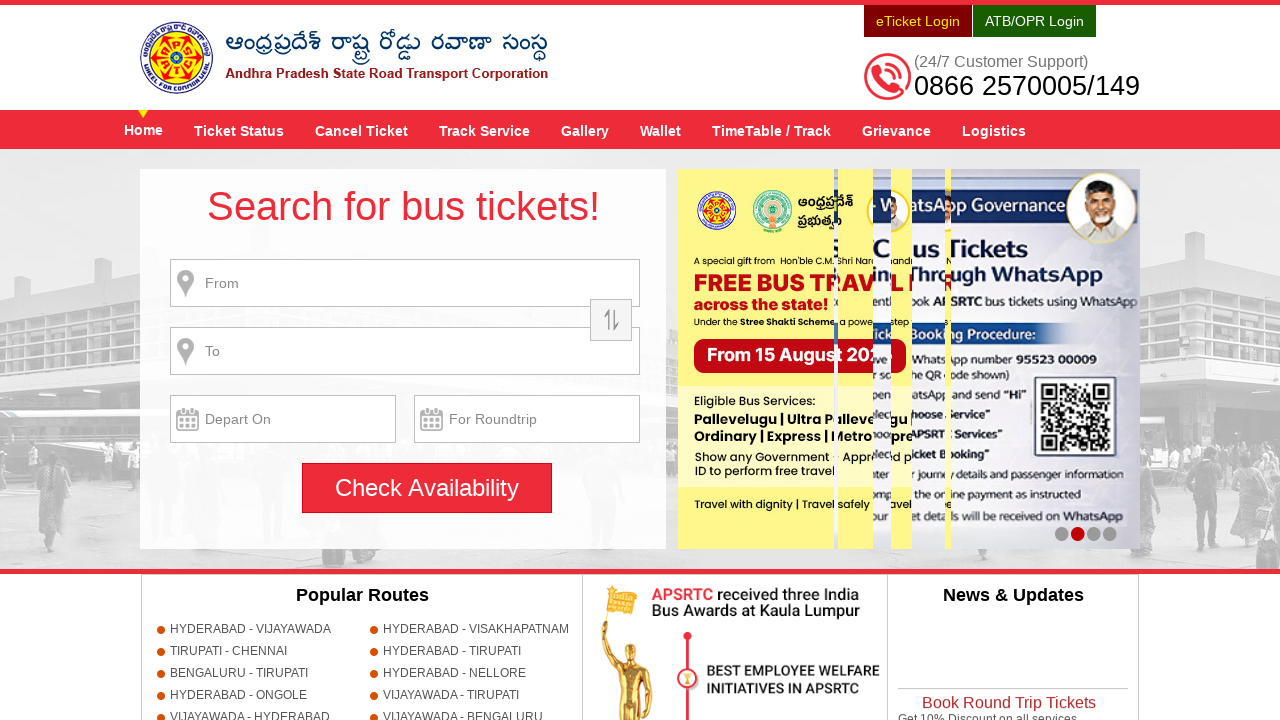

Re-located header menu for link 1/9
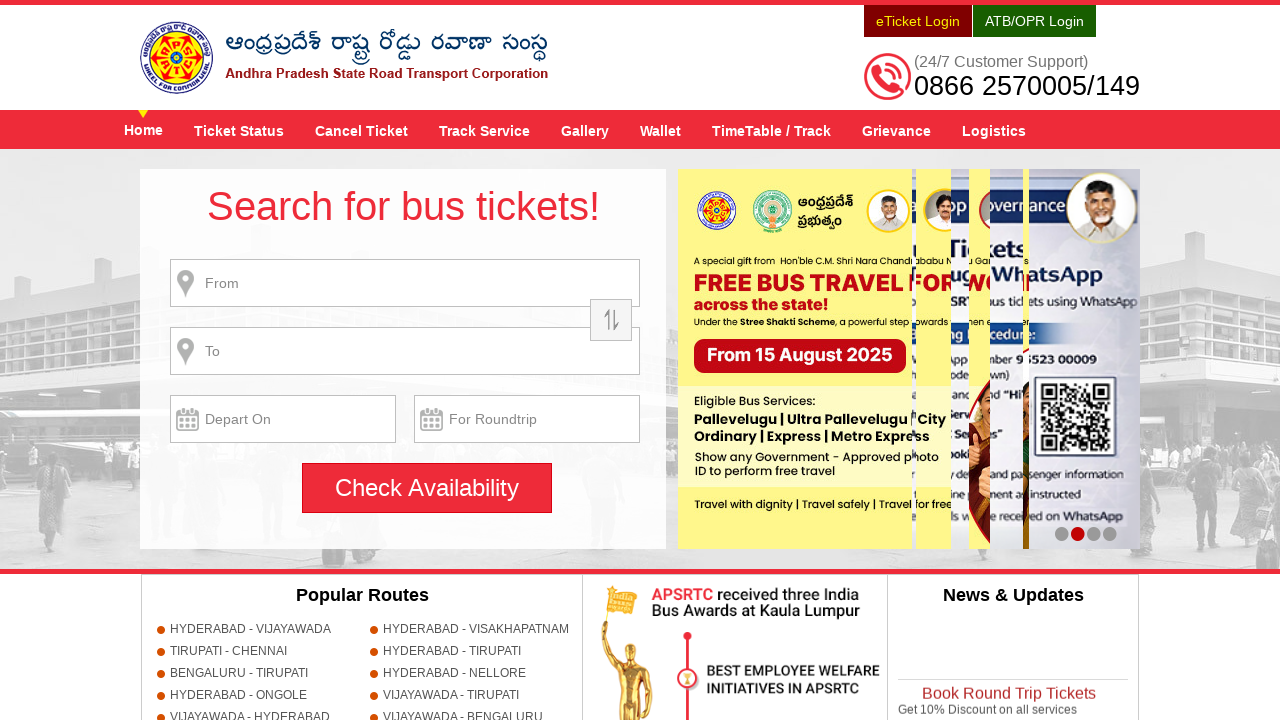

Re-retrieved all header links (iteration 1/9)
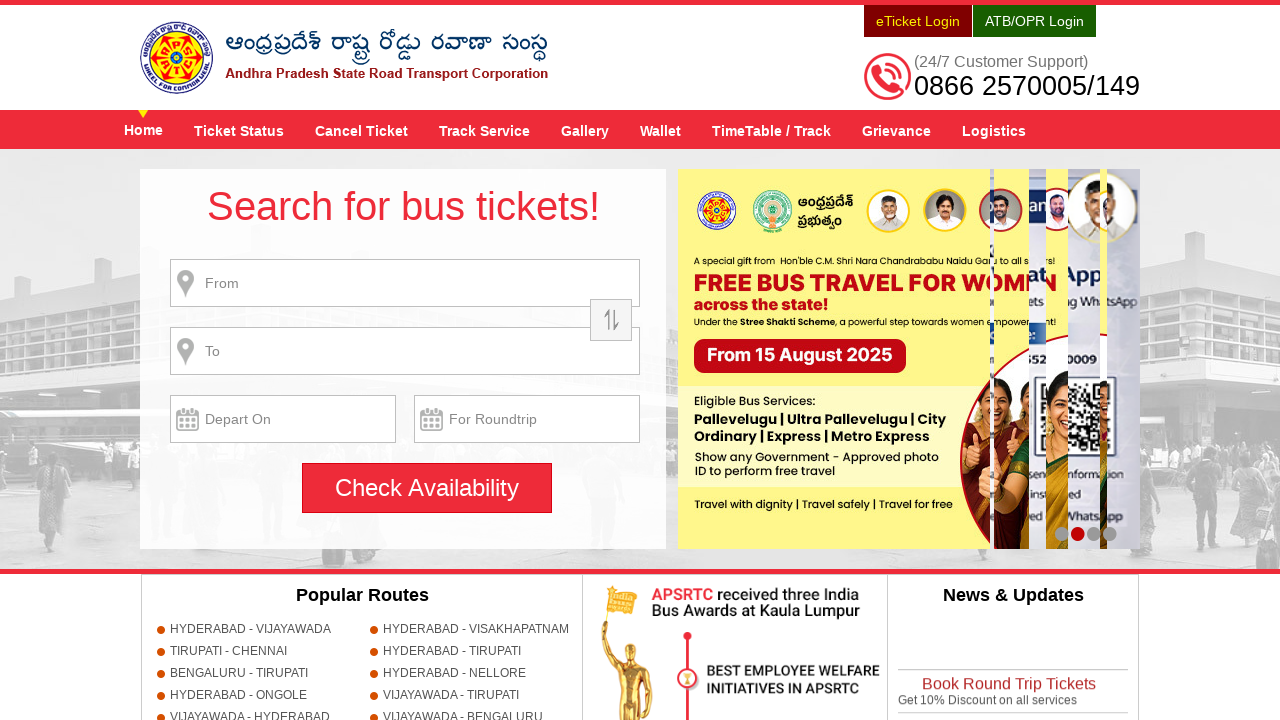

Retrieved href '/oprs-web/guest/home.do?h=1' from header link 1/9
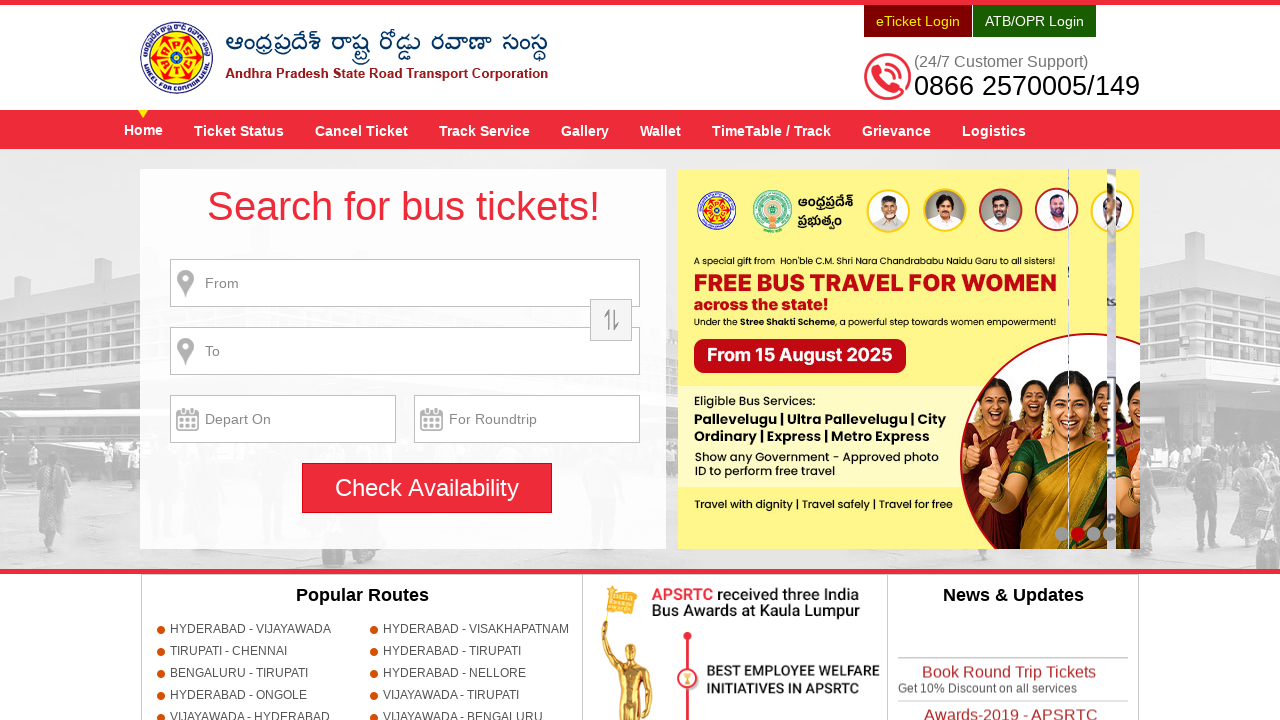

Clicked header link 1/9 with href '/oprs-web/guest/home.do?h=1' at (144, 130) on .menu-wrap >> a >> nth=0
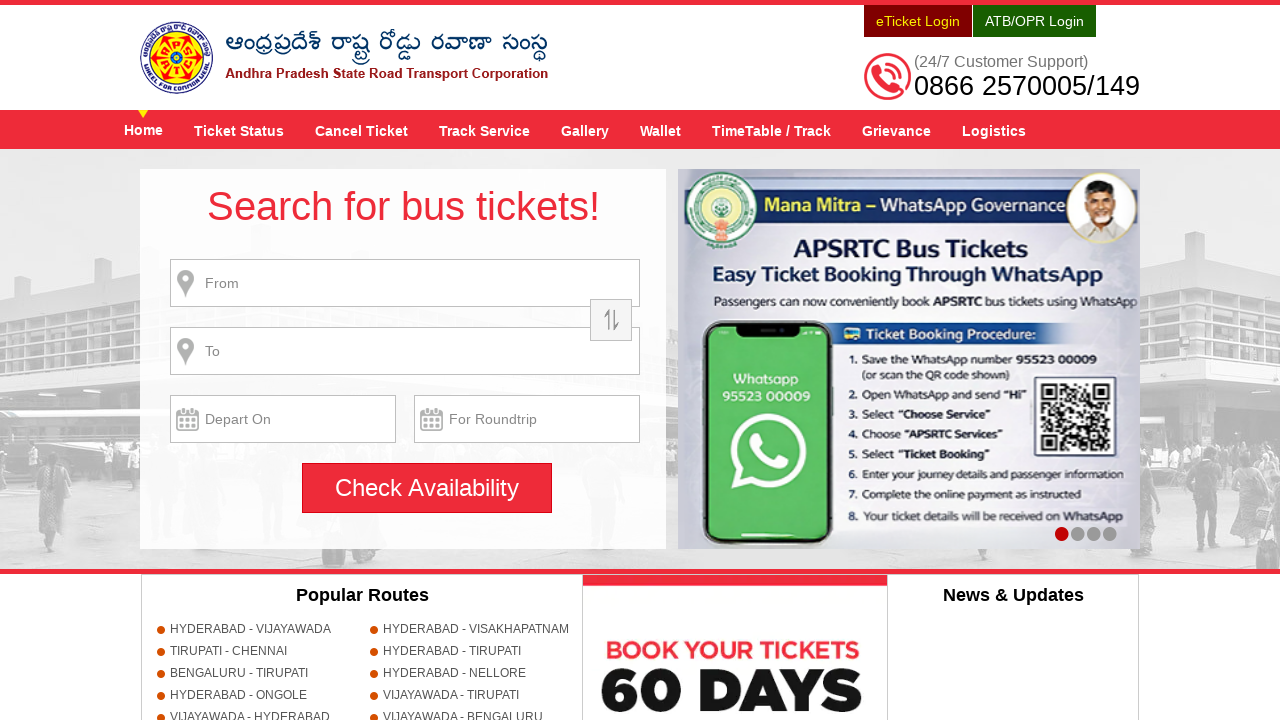

Navigation completed and page loaded for link 1/9
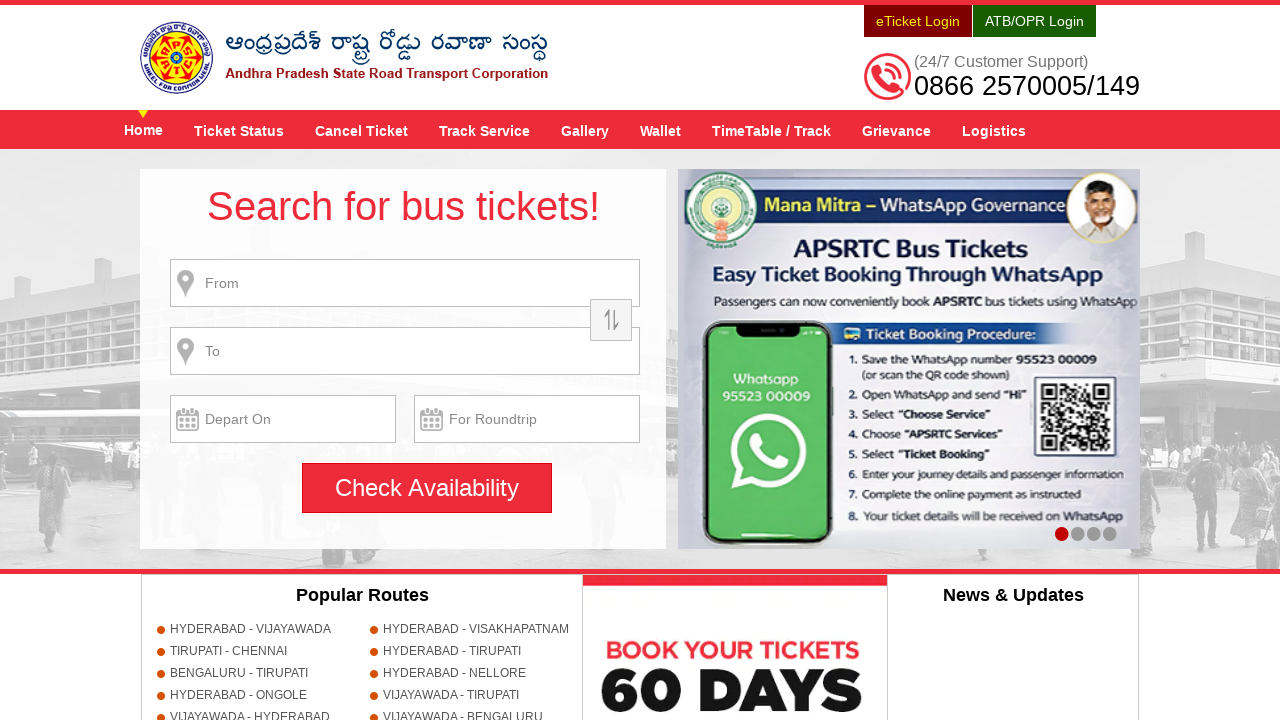

Navigated back to base URL after link 1
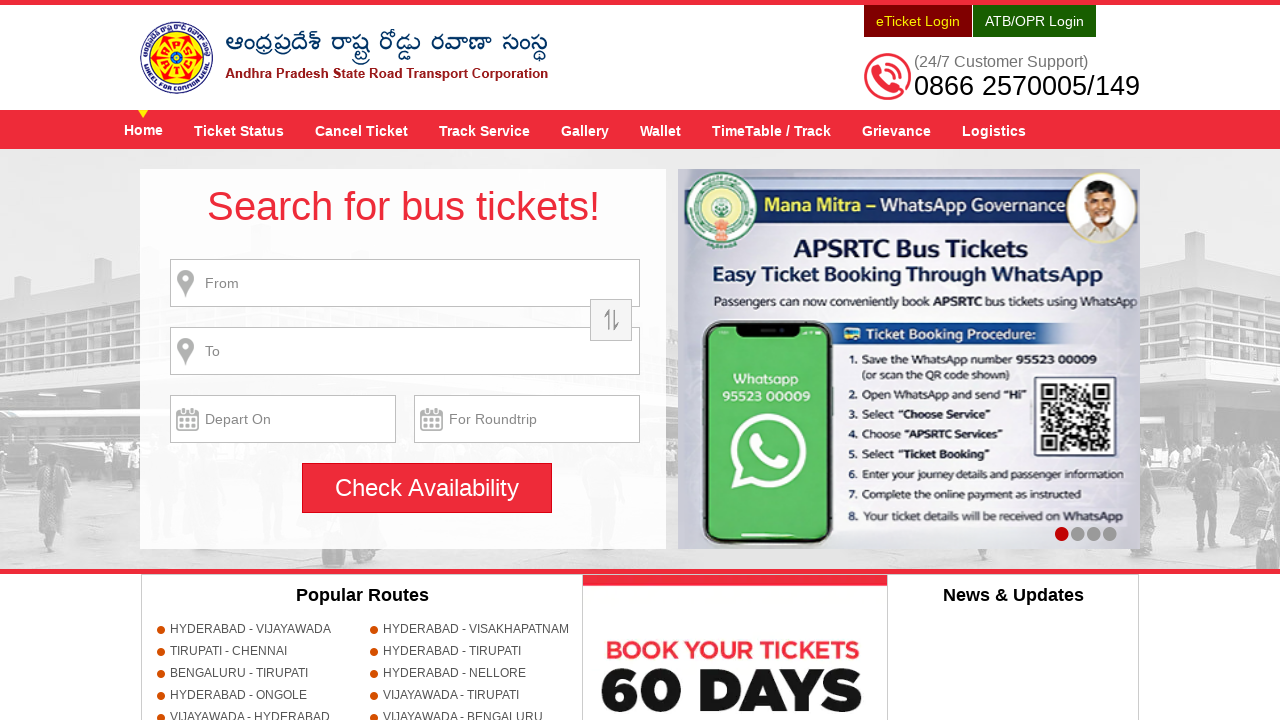

Base URL page loaded, ready for link 2
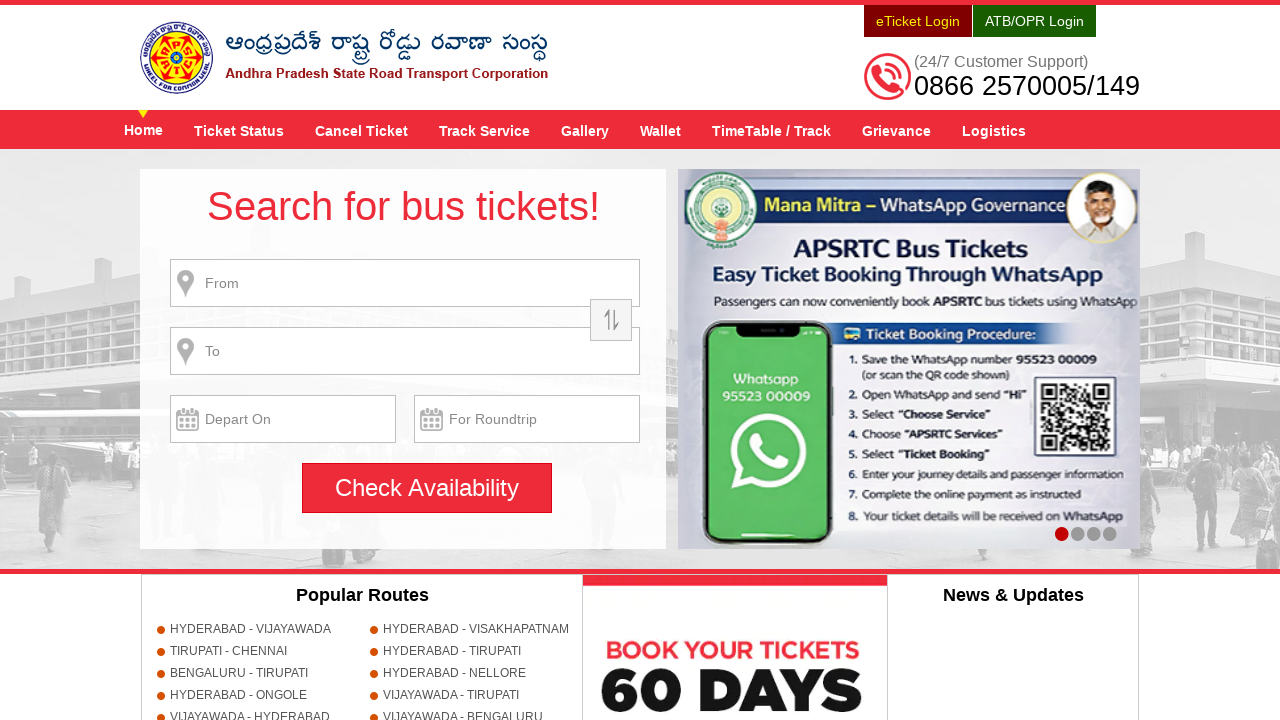

Re-located header menu for link 2/9
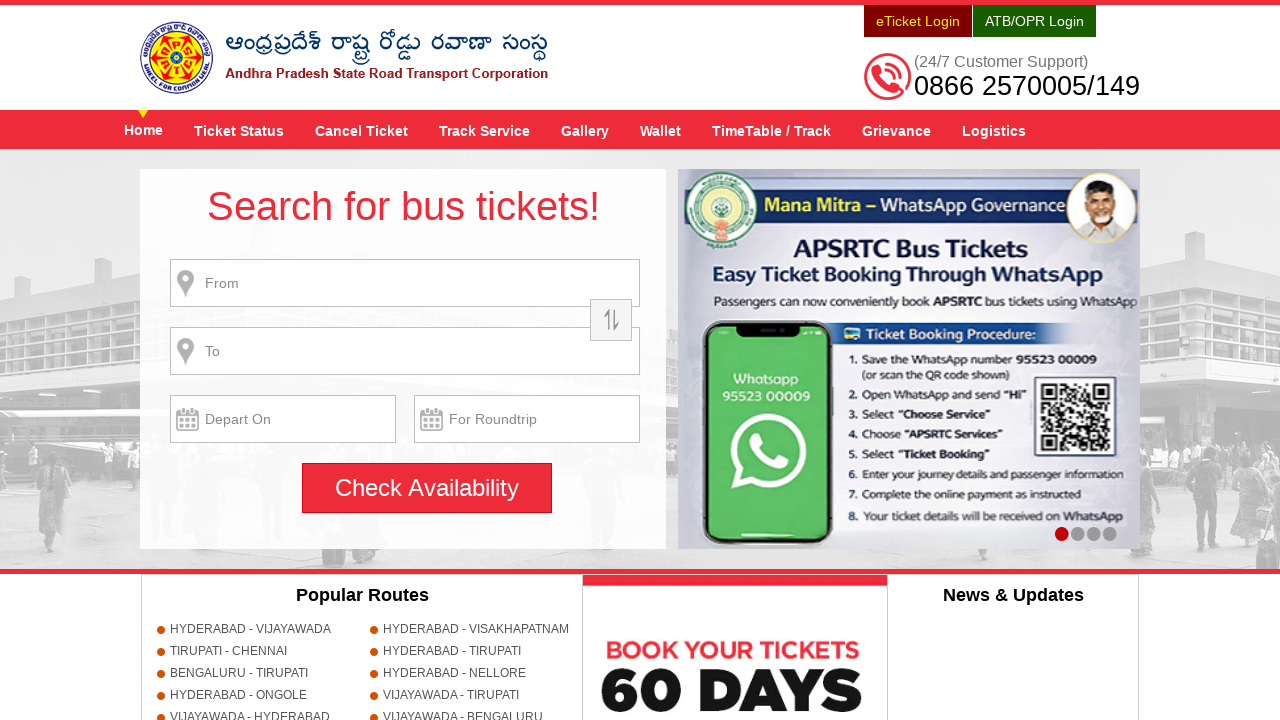

Re-retrieved all header links (iteration 2/9)
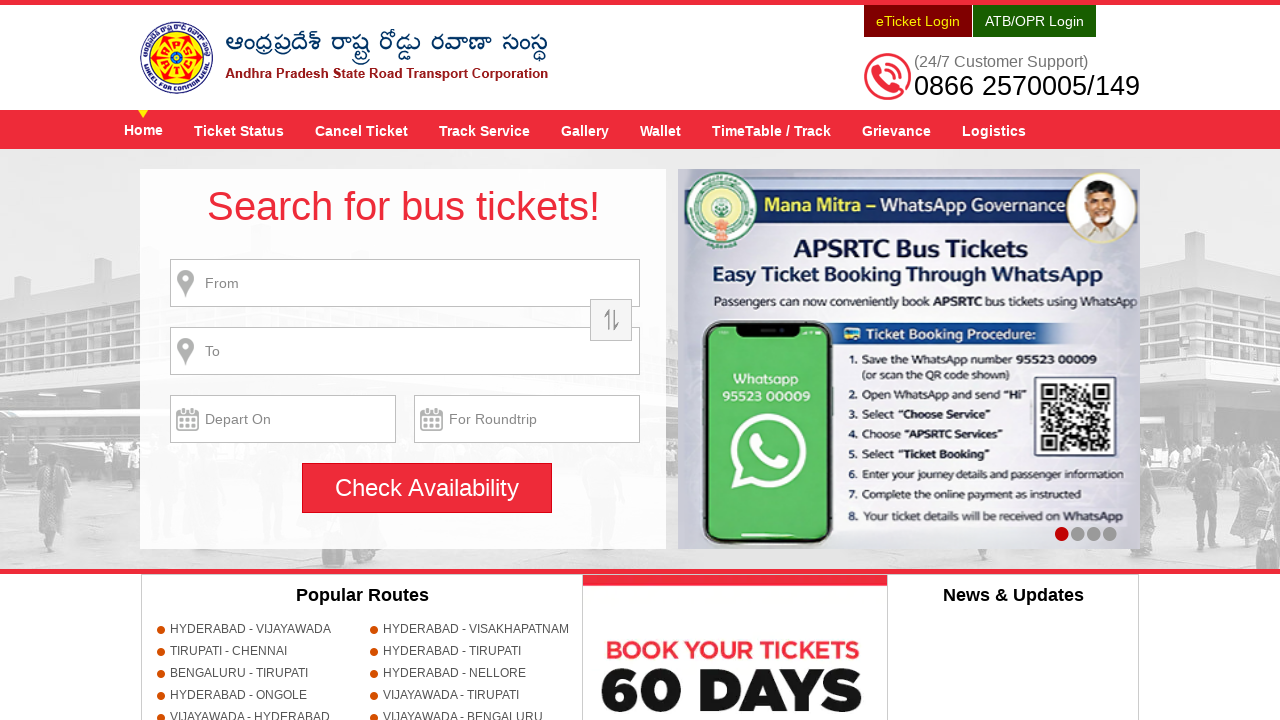

Retrieved href '/oprs-web/ticket/waitlist.do' from header link 2/9
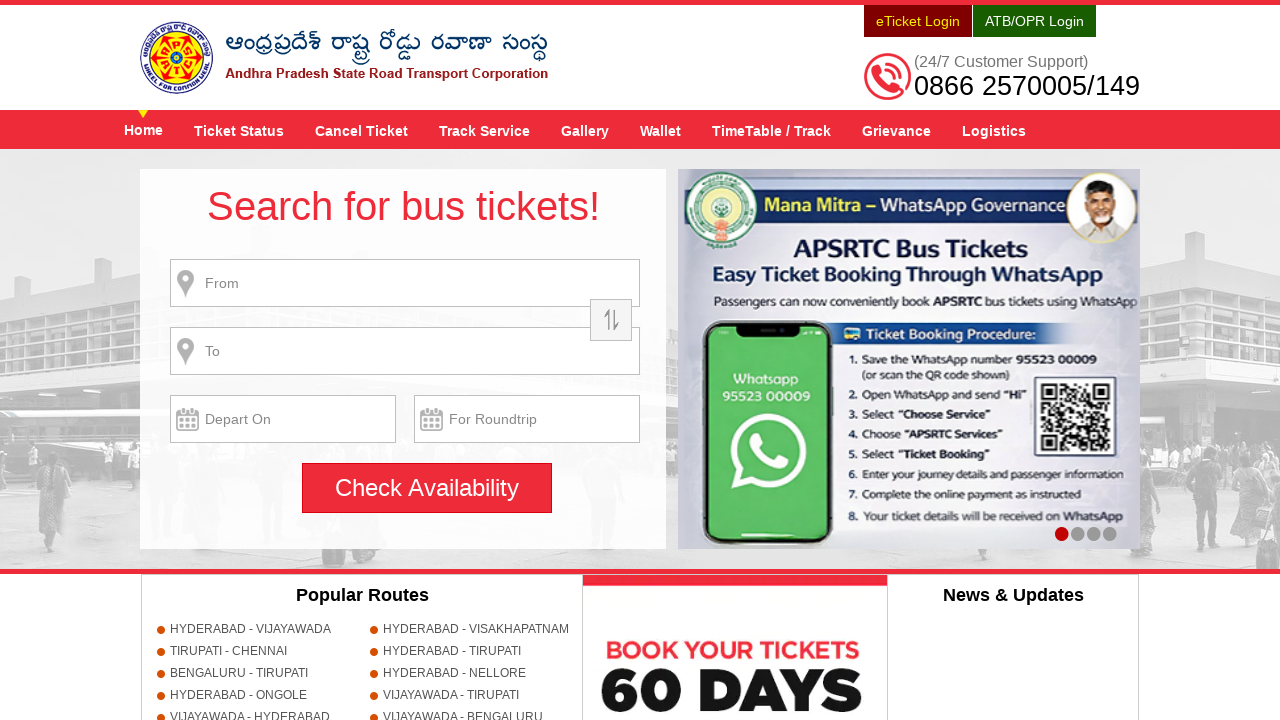

Clicked header link 2/9 with href '/oprs-web/ticket/waitlist.do' at (239, 130) on .menu-wrap >> a >> nth=1
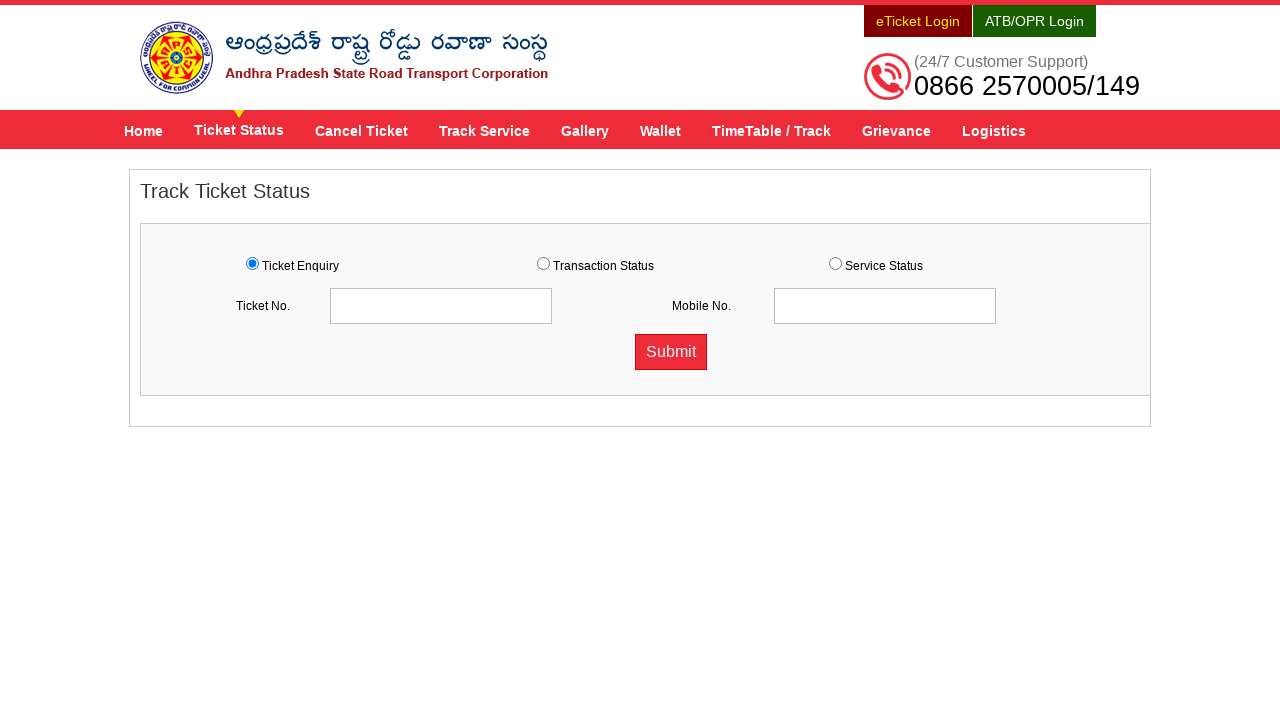

Navigation completed and page loaded for link 2/9
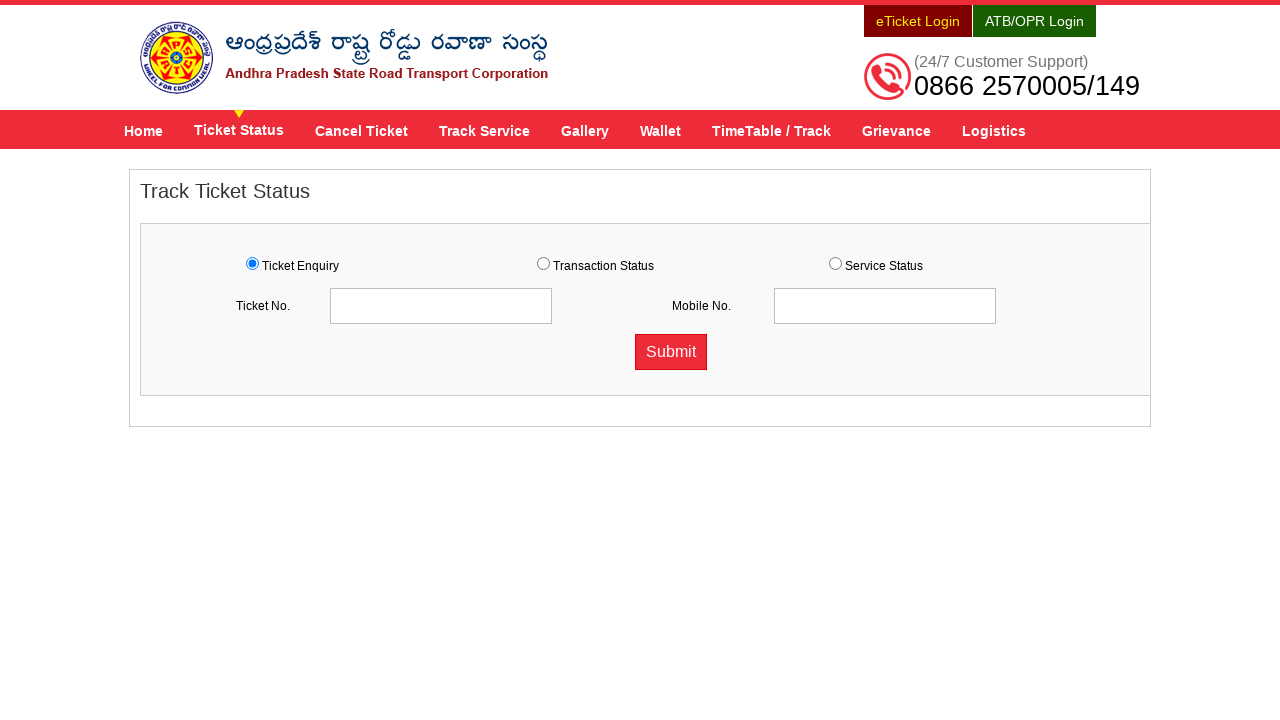

Navigated back to base URL after link 2
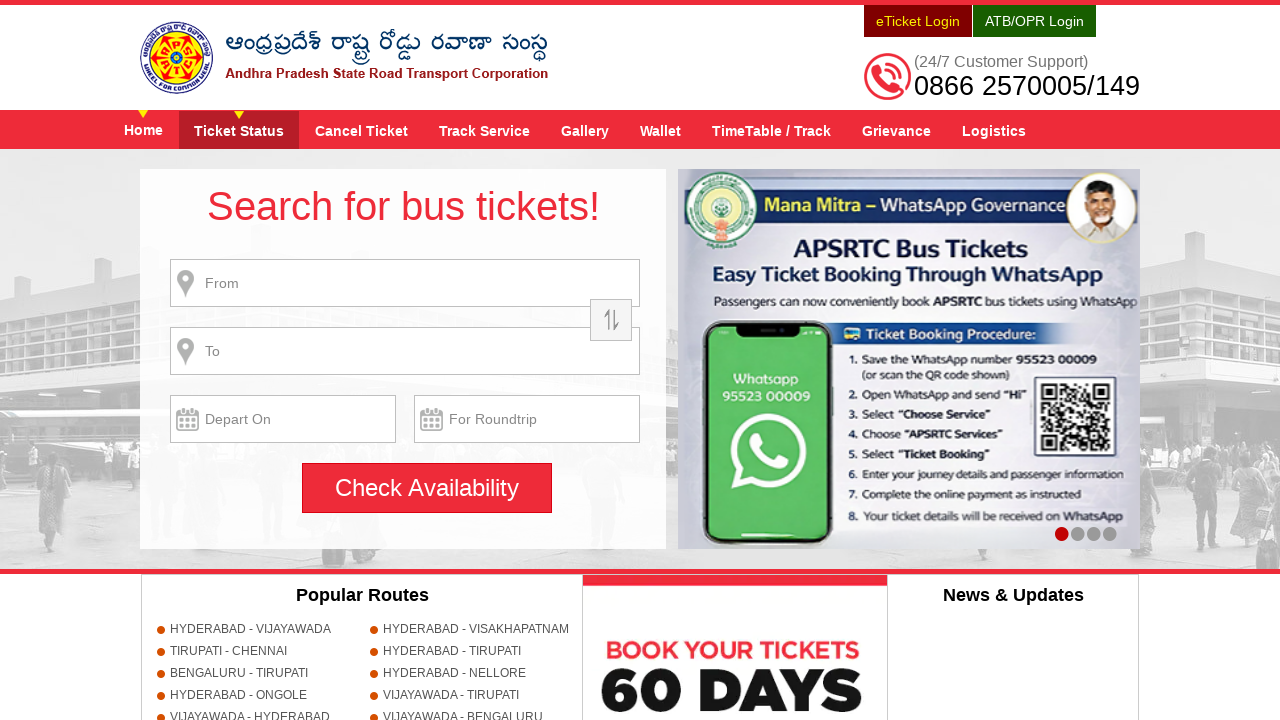

Base URL page loaded, ready for link 3
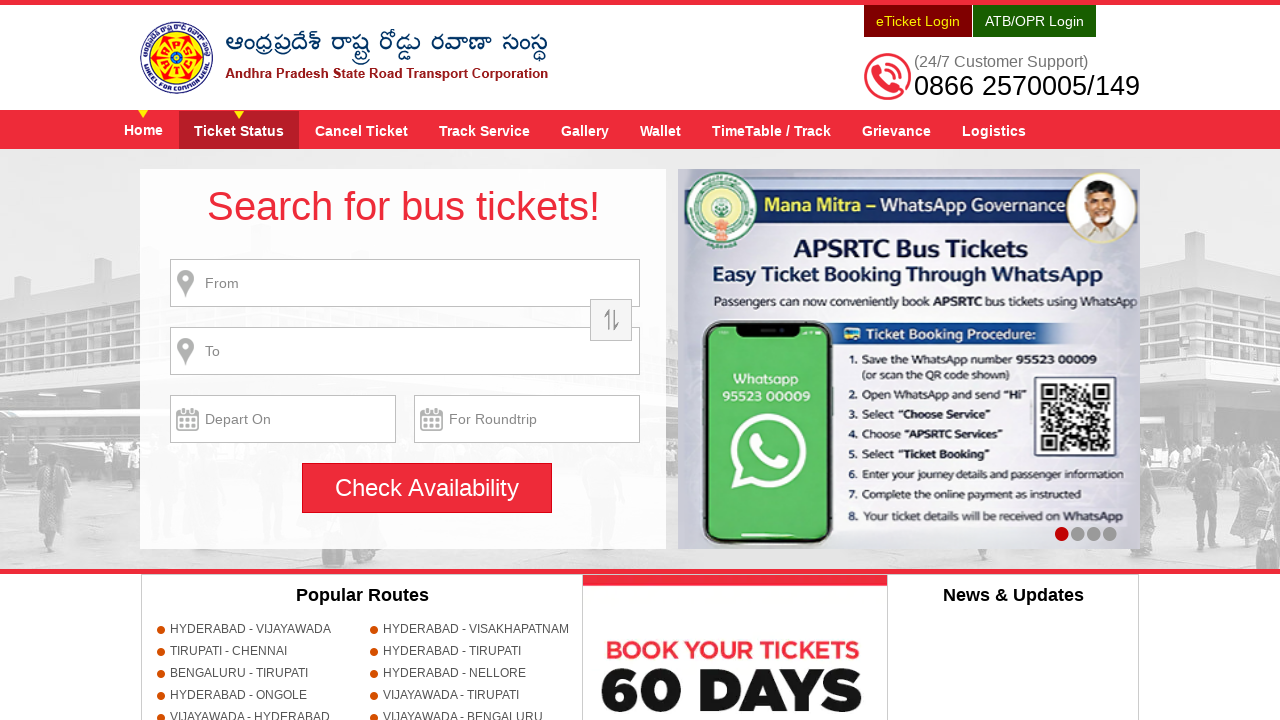

Re-located header menu for link 3/9
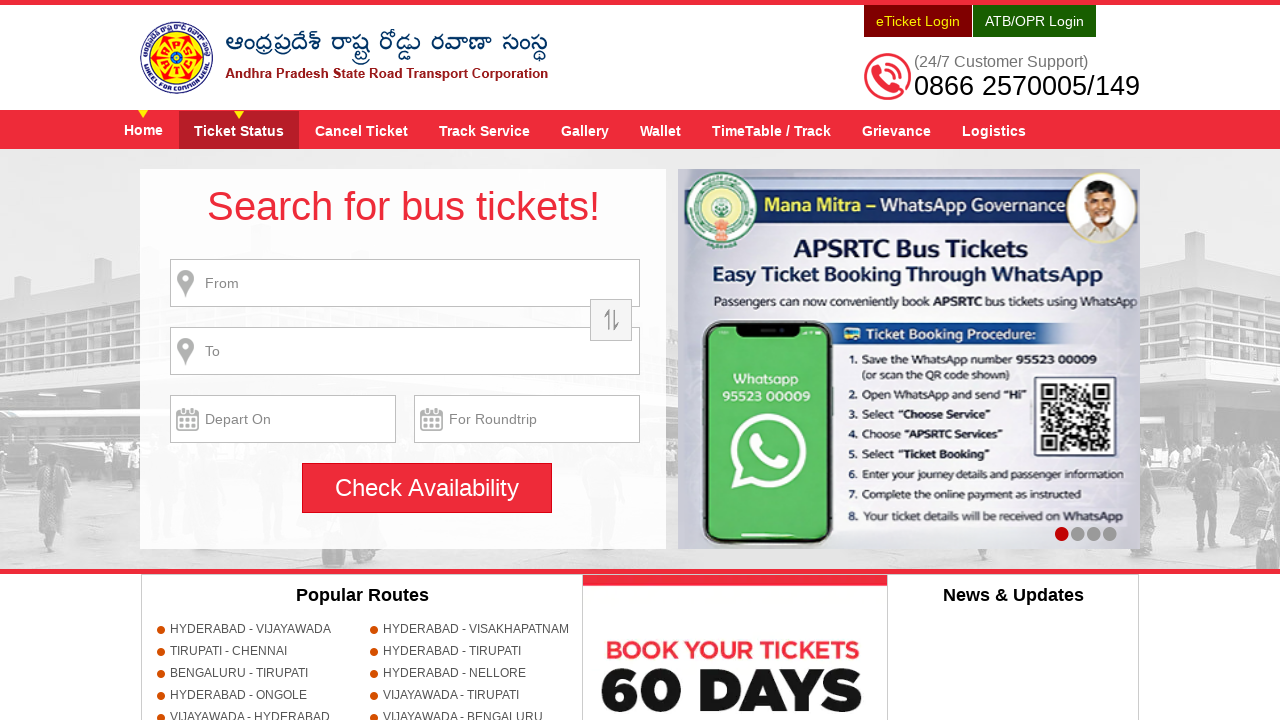

Re-retrieved all header links (iteration 3/9)
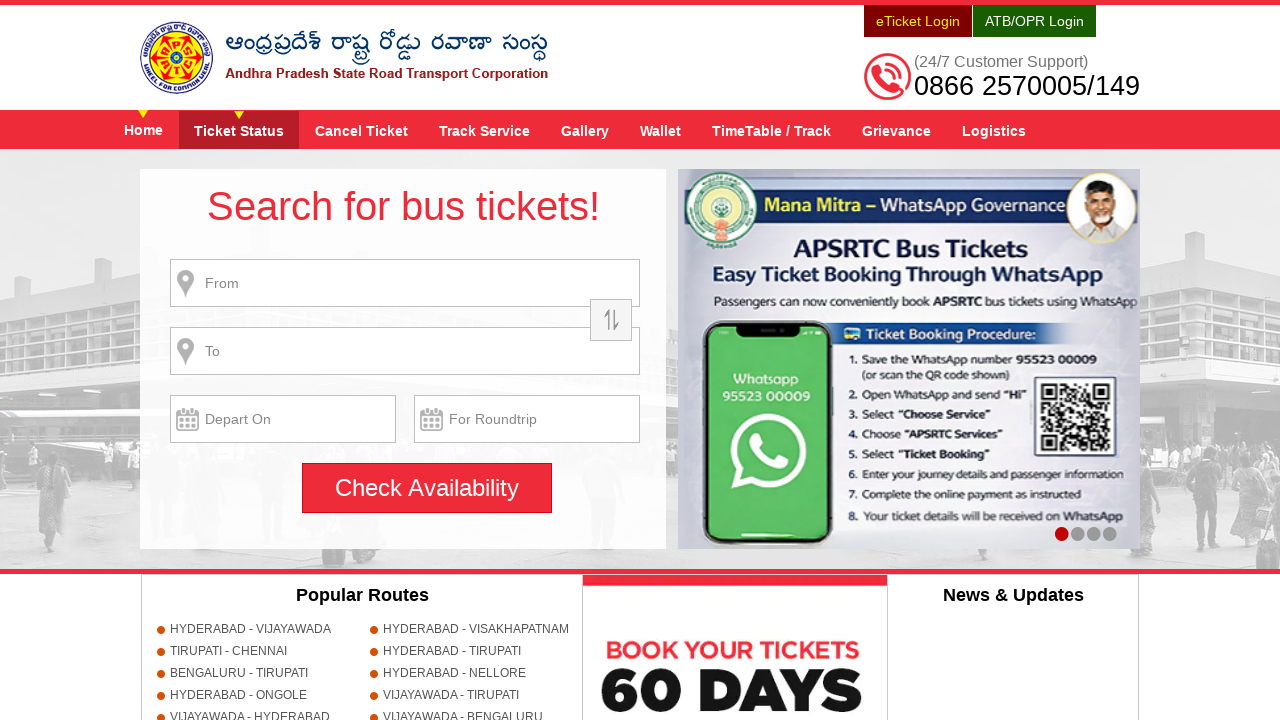

Retrieved href '/oprs-web/guest/ticket/cancel.do' from header link 3/9
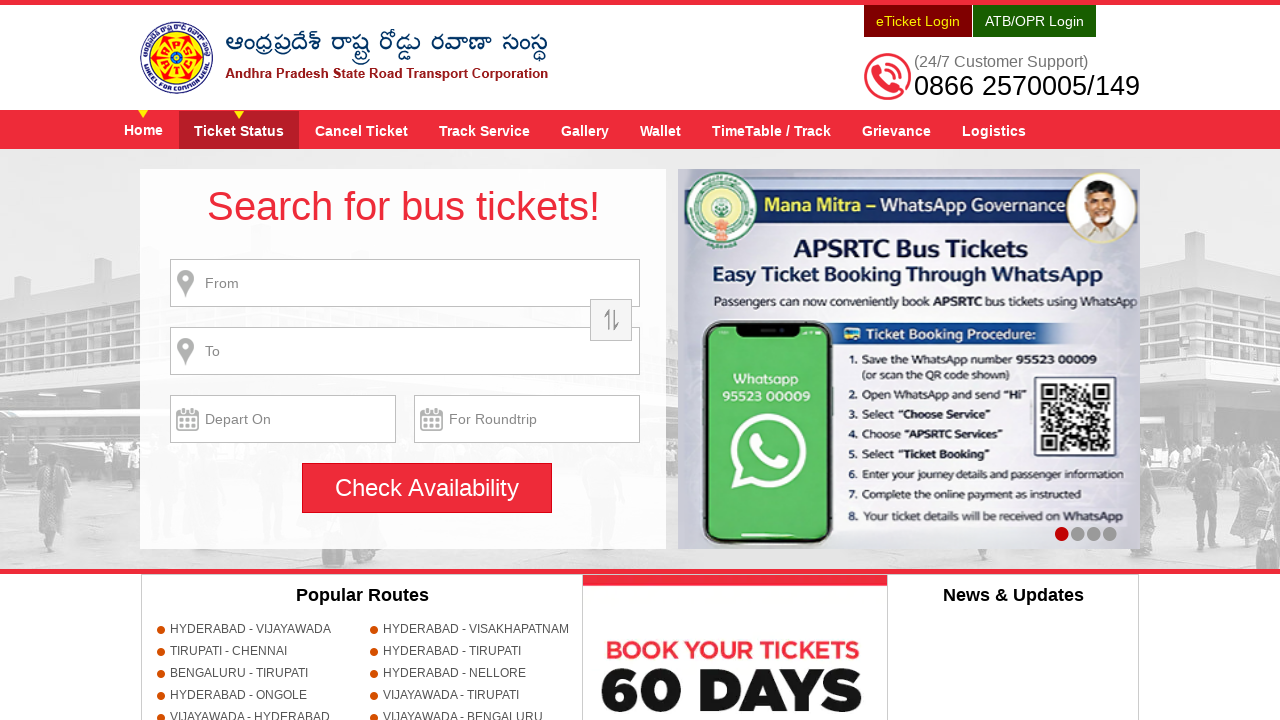

Clicked header link 3/9 with href '/oprs-web/guest/ticket/cancel.do' at (362, 130) on .menu-wrap >> a >> nth=2
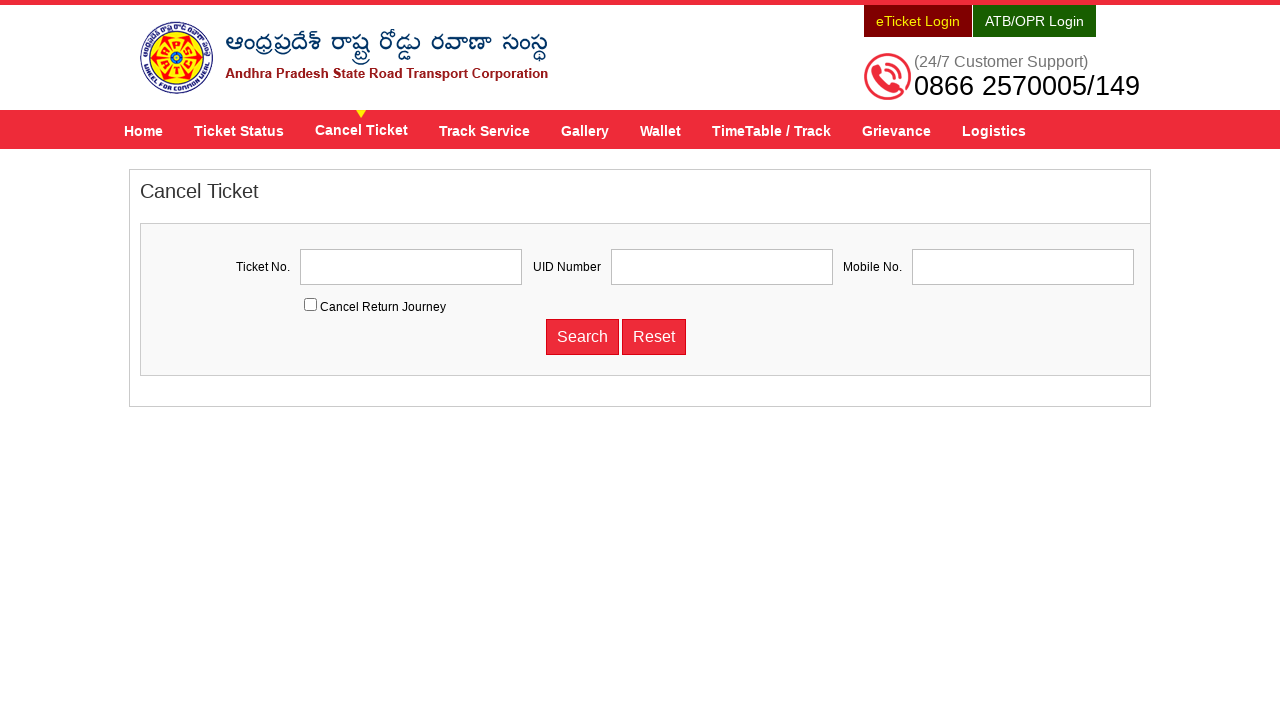

Navigation completed and page loaded for link 3/9
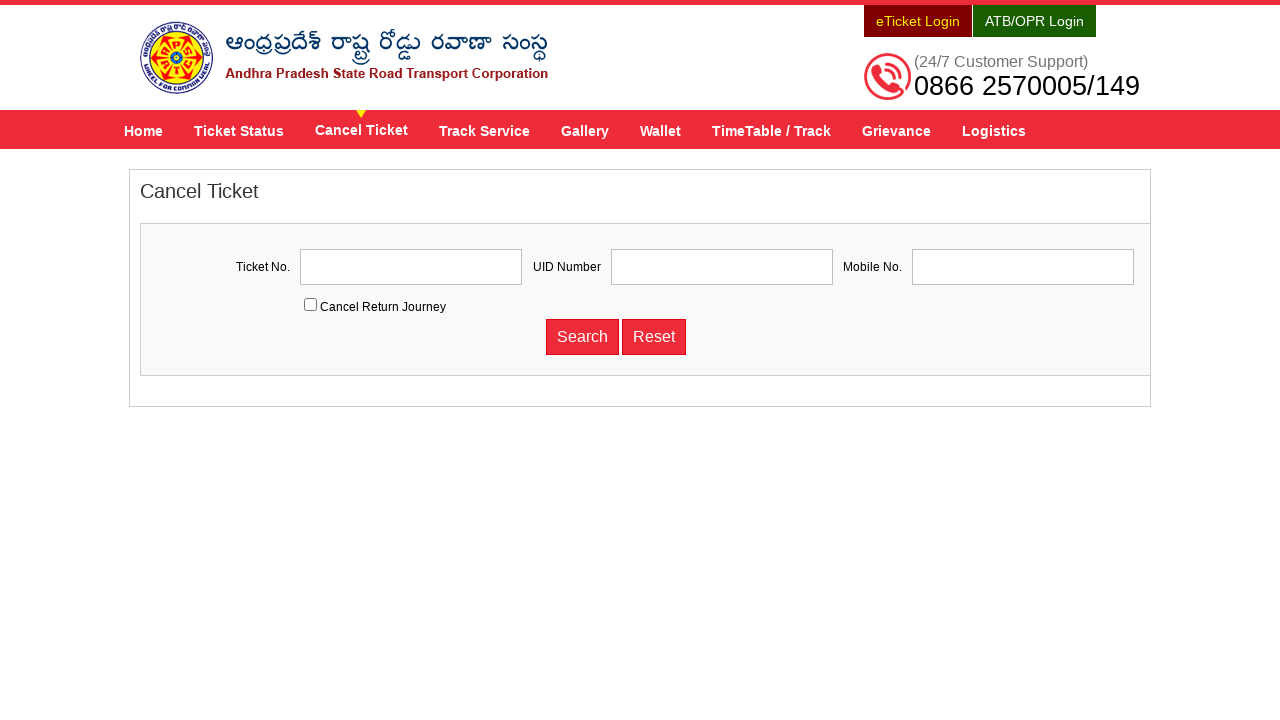

Navigated back to base URL after link 3
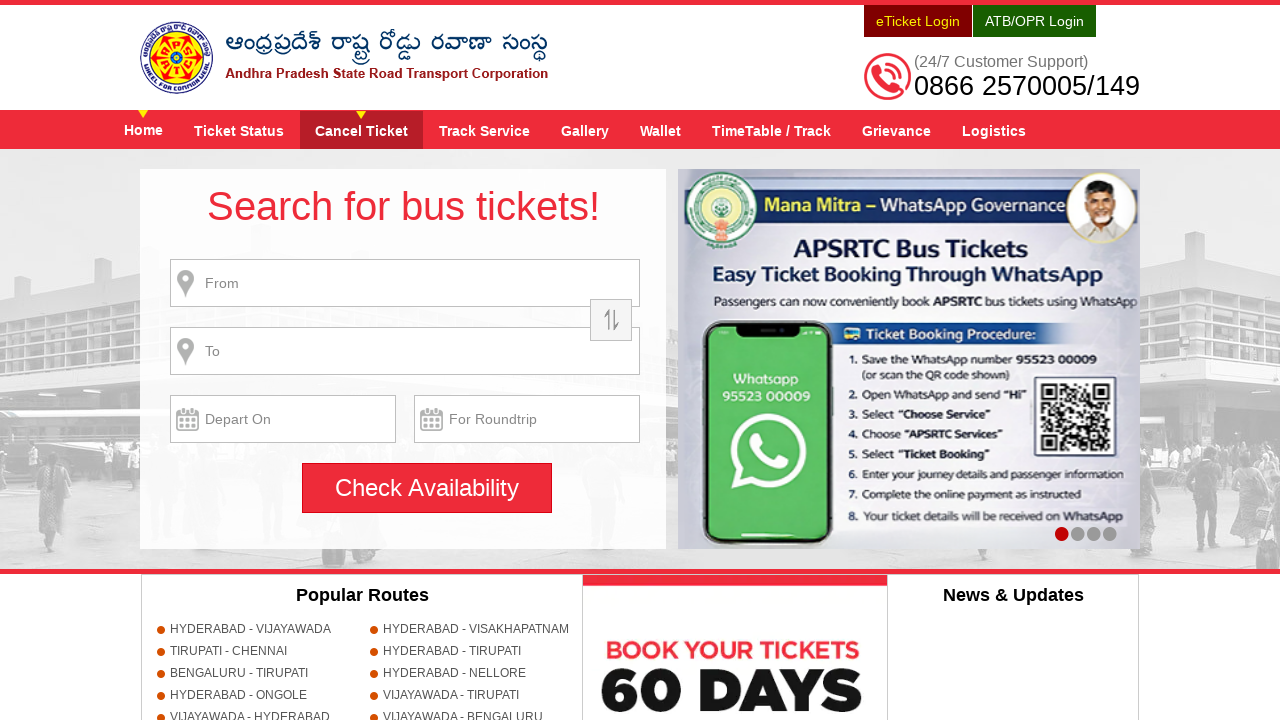

Base URL page loaded, ready for link 4
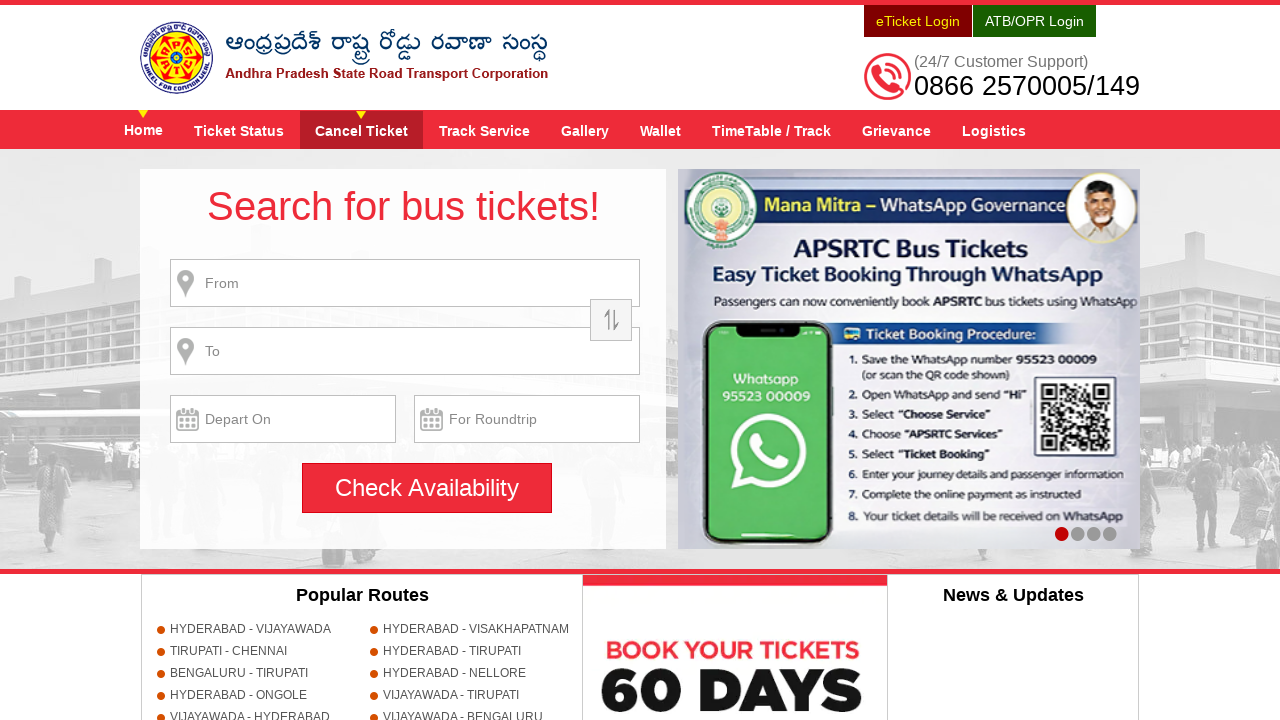

Re-located header menu for link 4/9
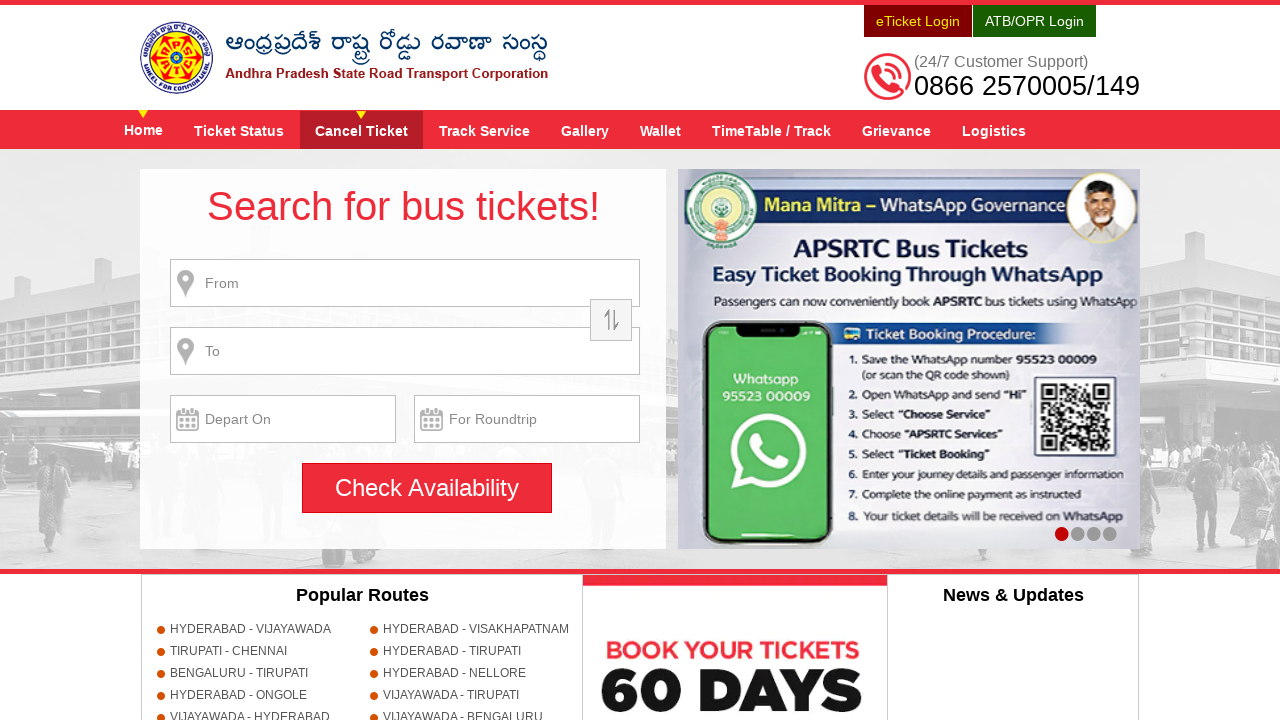

Re-retrieved all header links (iteration 4/9)
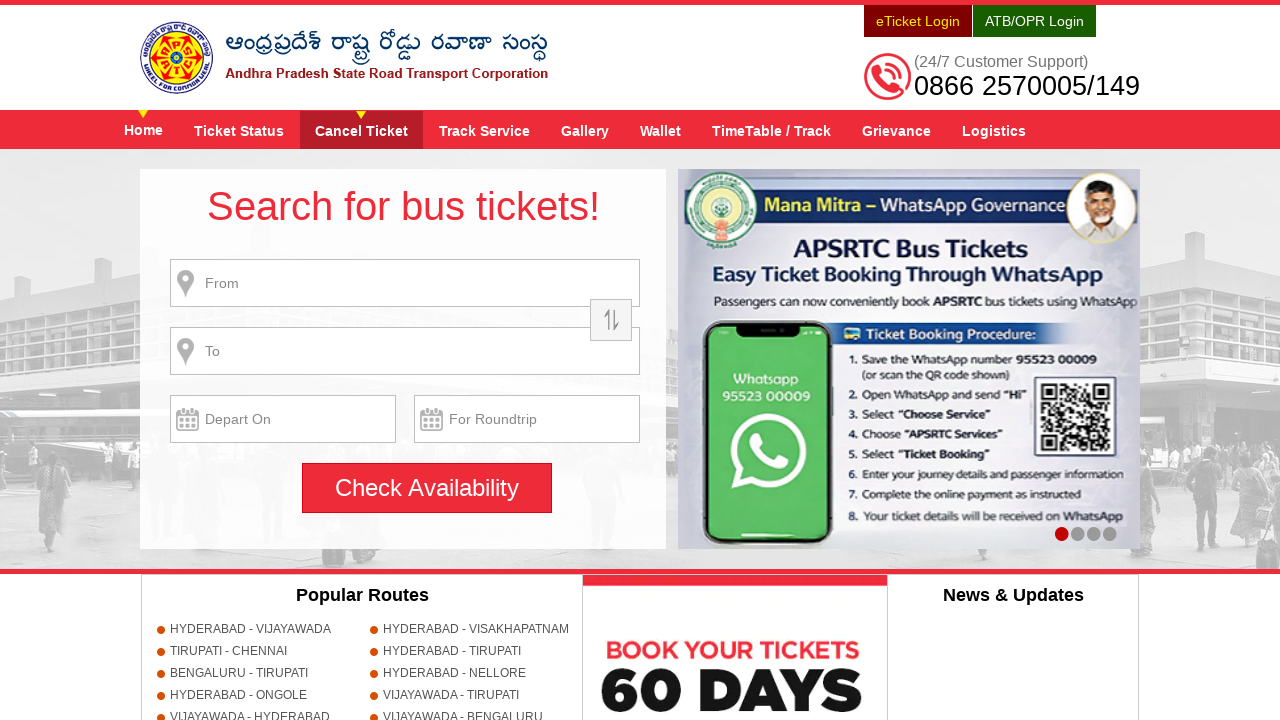

Retrieved href '/oprs-web/services/cancel.do' from header link 4/9
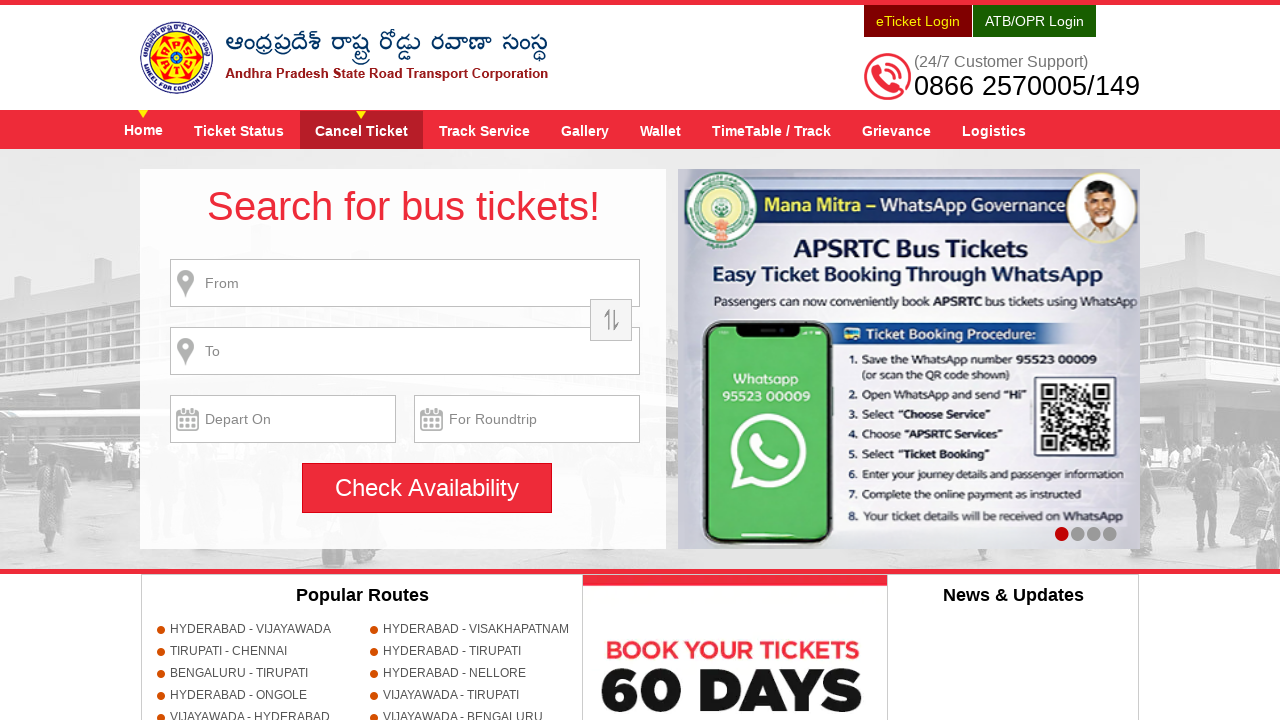

Clicked header link 4/9 with href '/oprs-web/services/cancel.do' at (484, 130) on .menu-wrap >> a >> nth=3
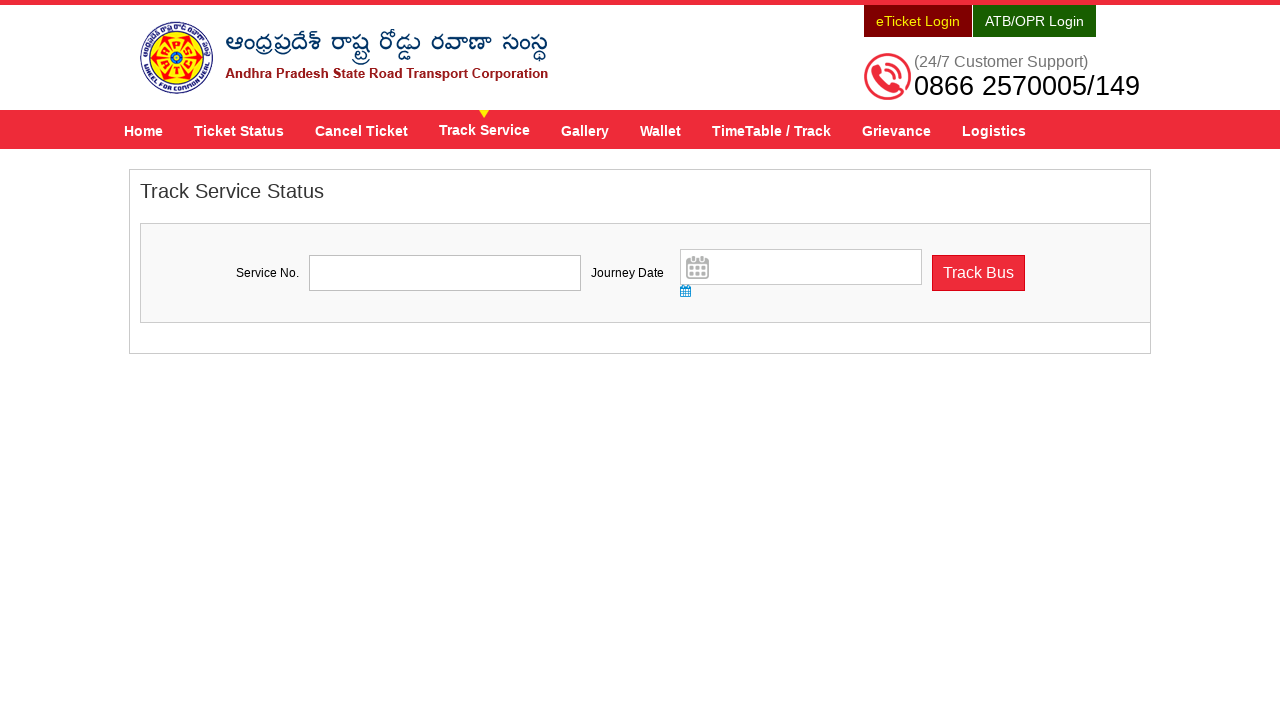

Navigation completed and page loaded for link 4/9
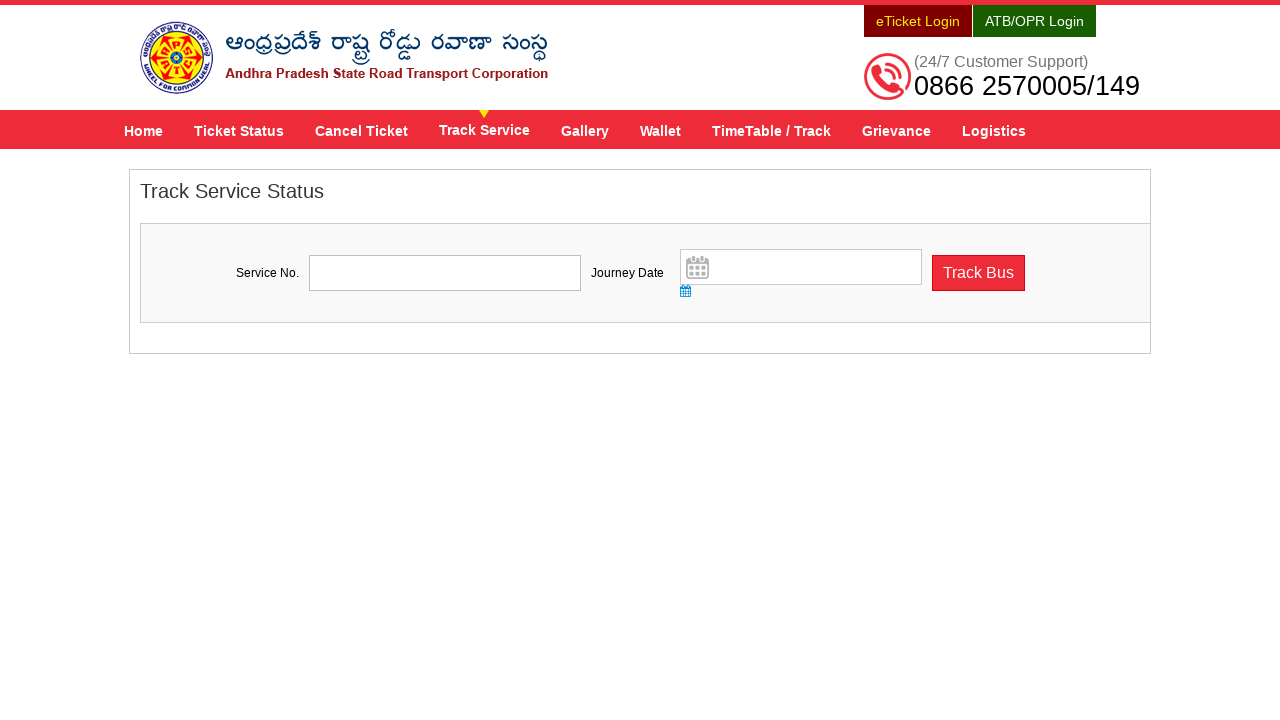

Navigated back to base URL after link 4
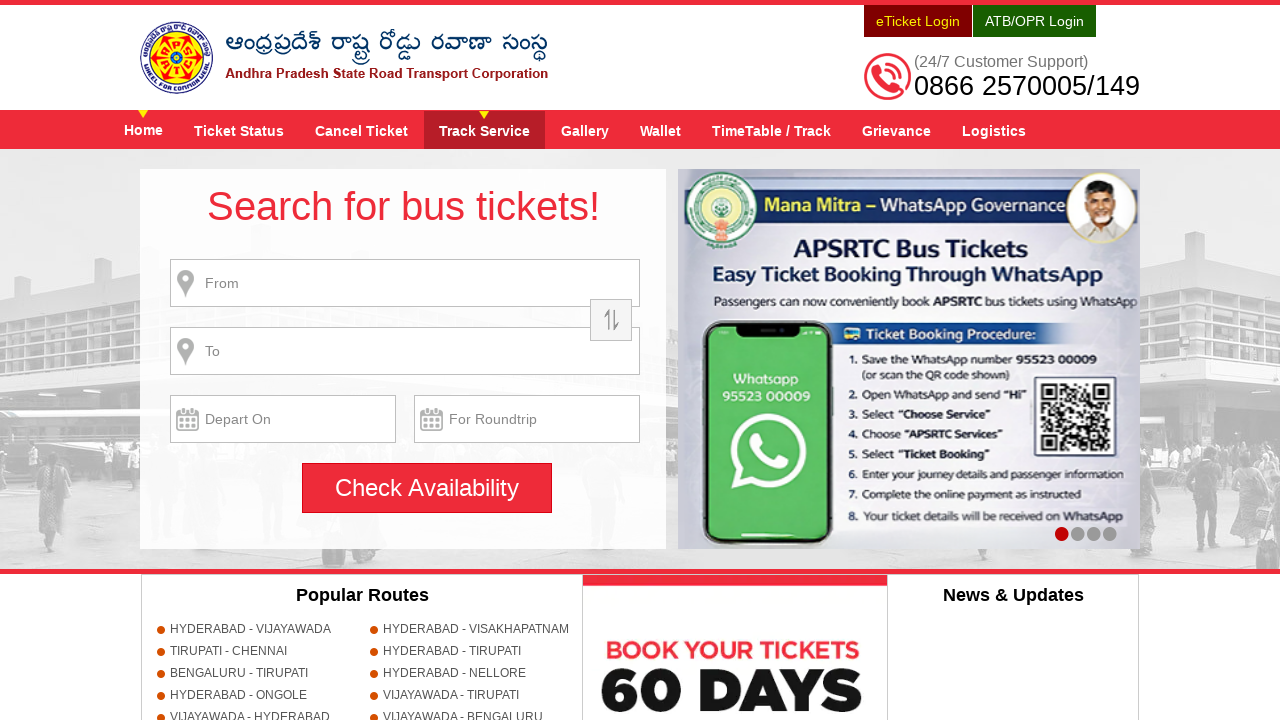

Base URL page loaded, ready for link 5
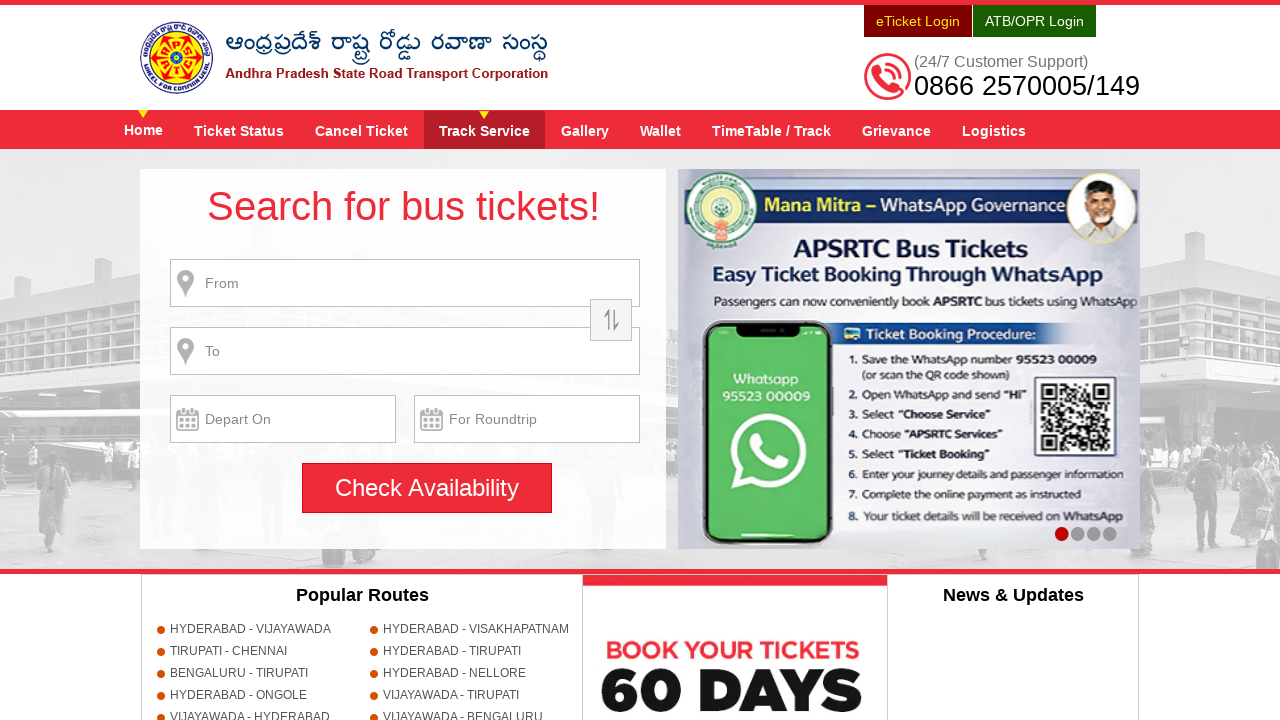

Re-located header menu for link 5/9
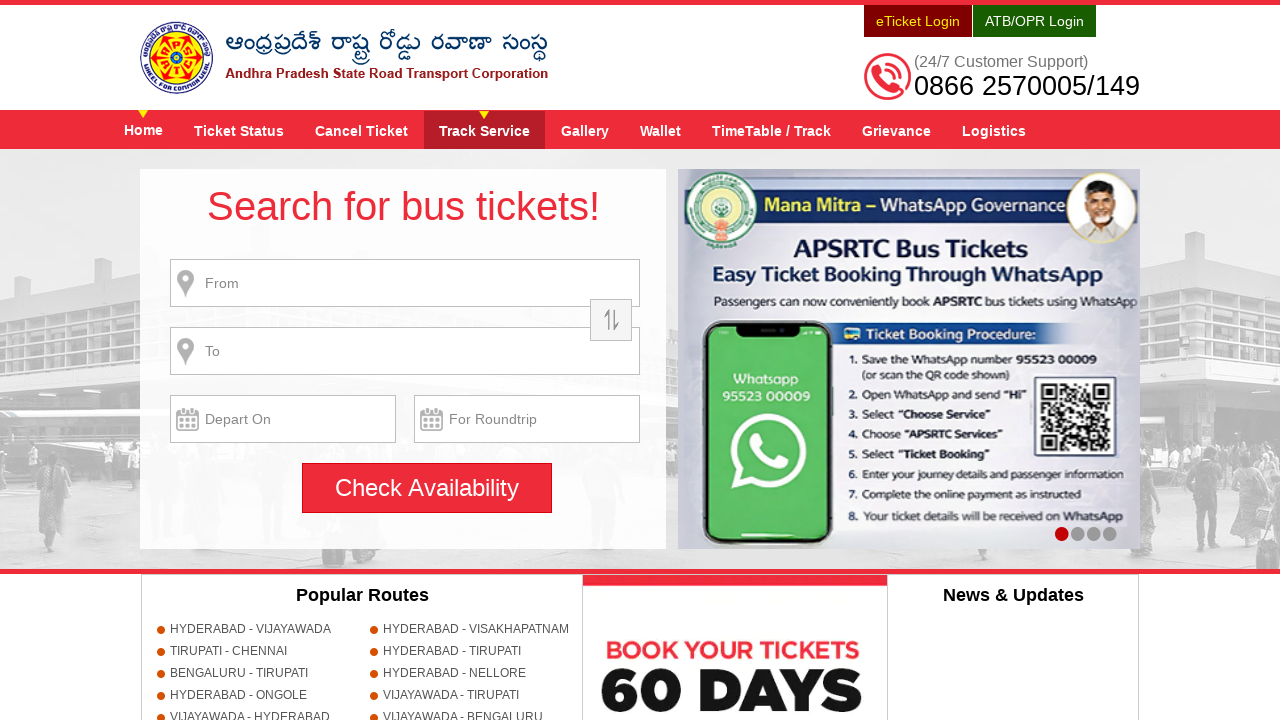

Re-retrieved all header links (iteration 5/9)
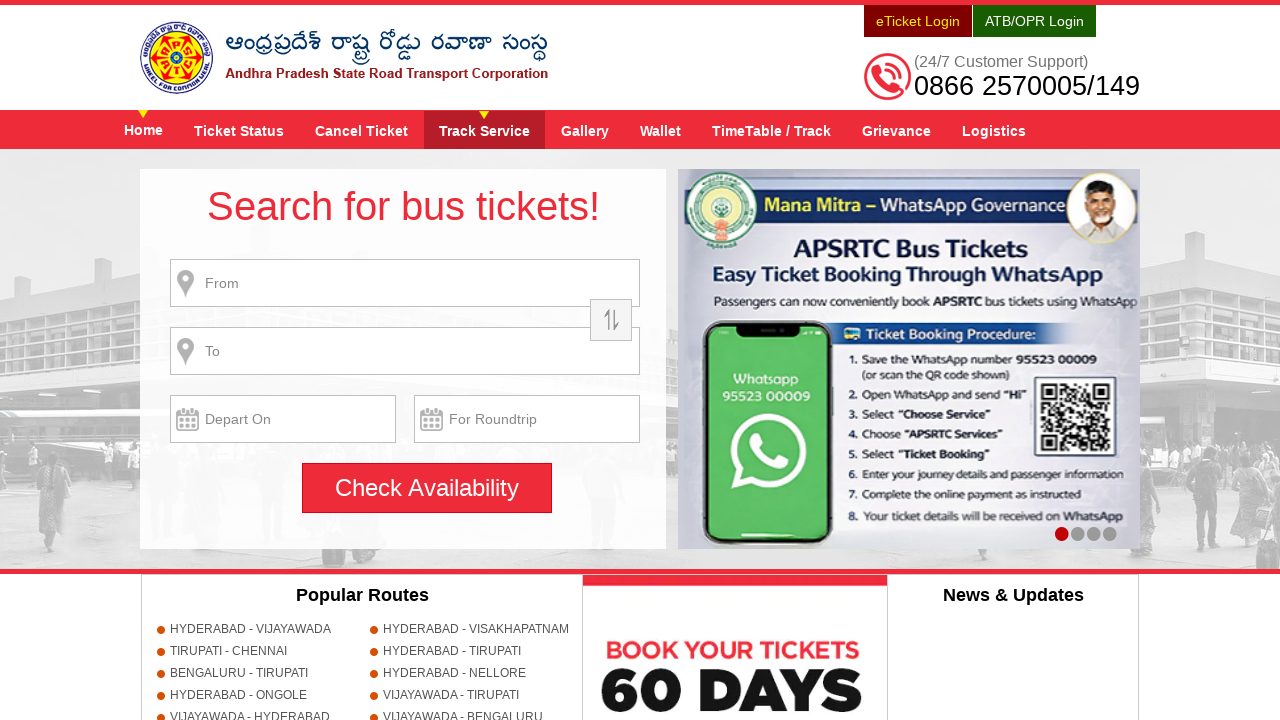

Retrieved href '/oprs-web/services/coaches.do' from header link 5/9
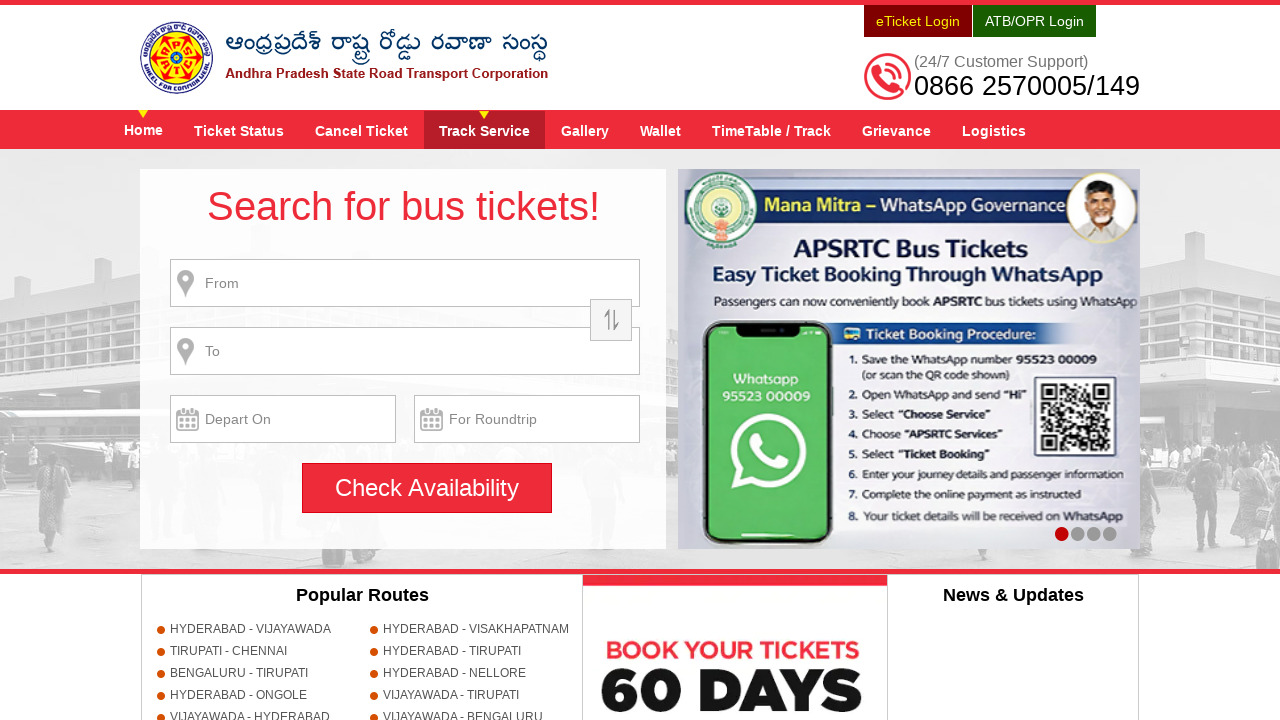

Clicked header link 5/9 with href '/oprs-web/services/coaches.do' at (585, 130) on .menu-wrap >> a >> nth=4
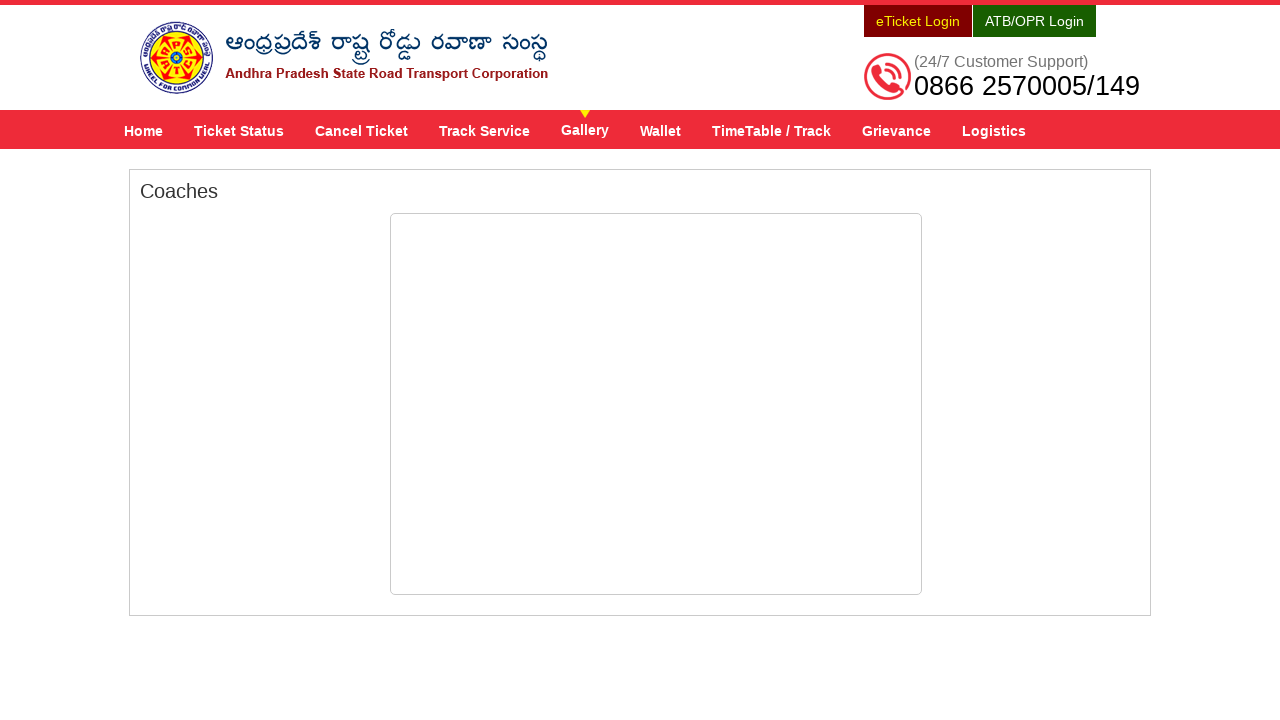

Navigation completed and page loaded for link 5/9
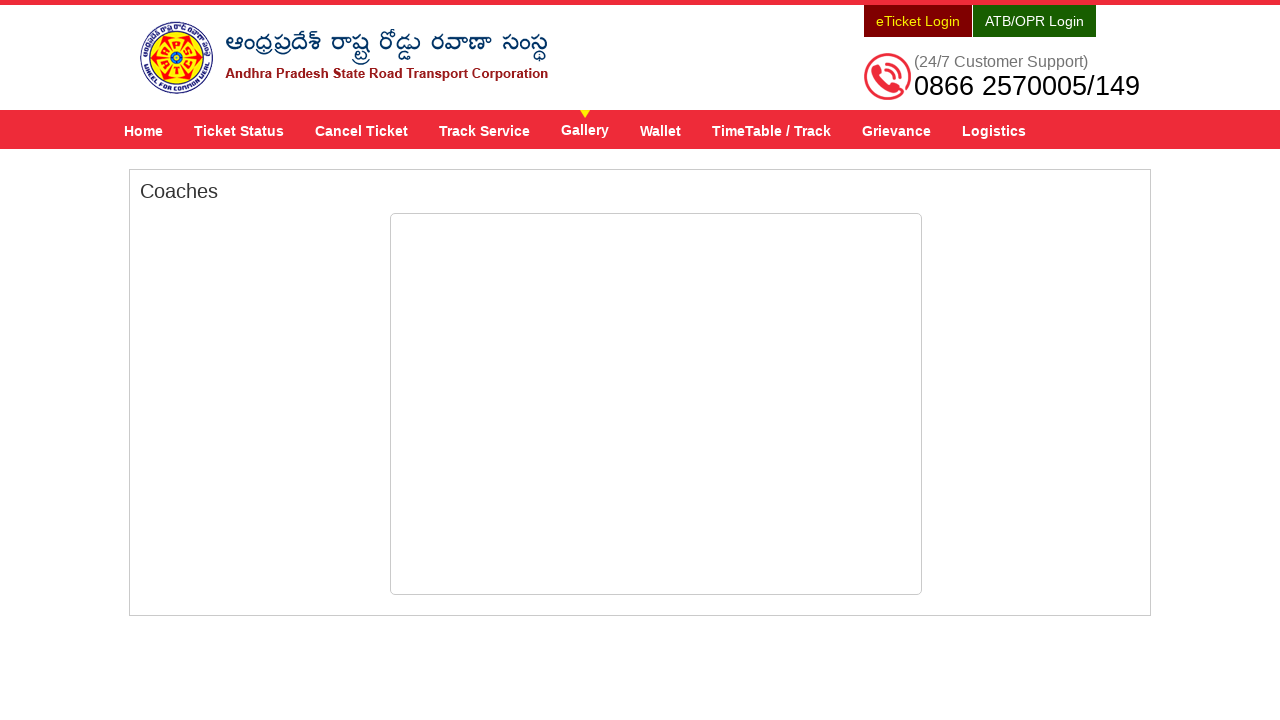

Navigated back to base URL after link 5
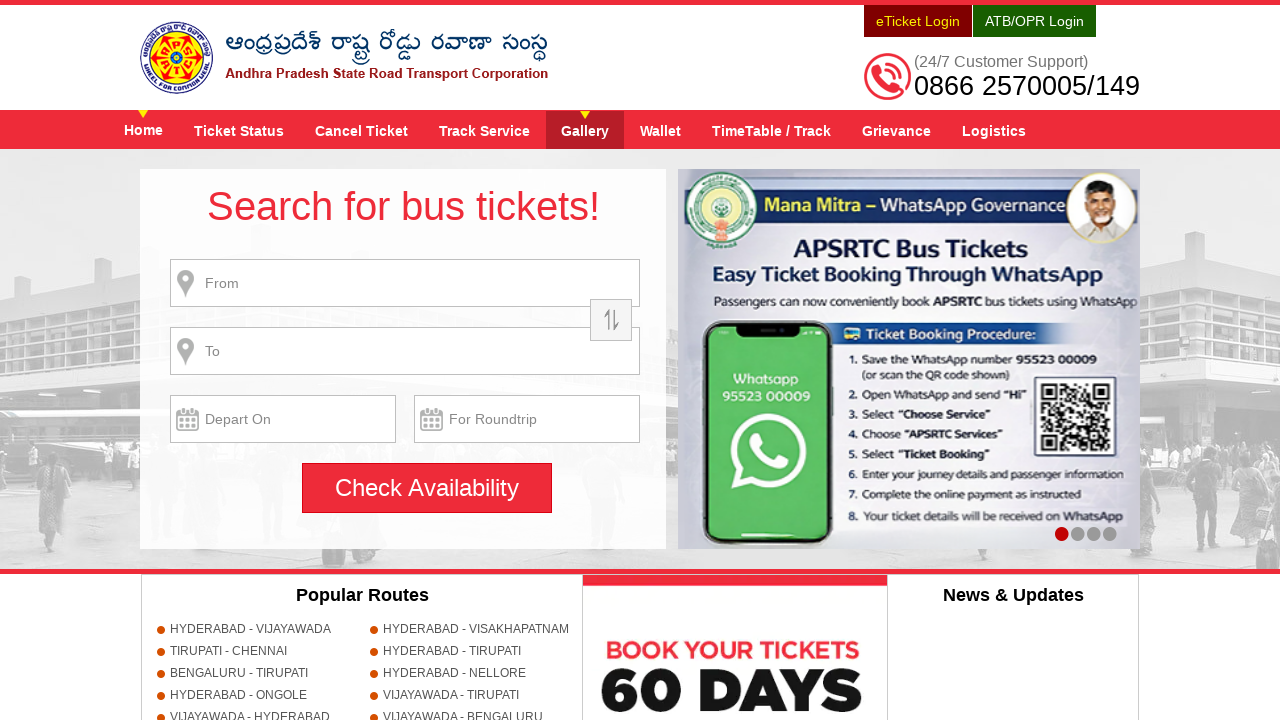

Base URL page loaded, ready for link 6
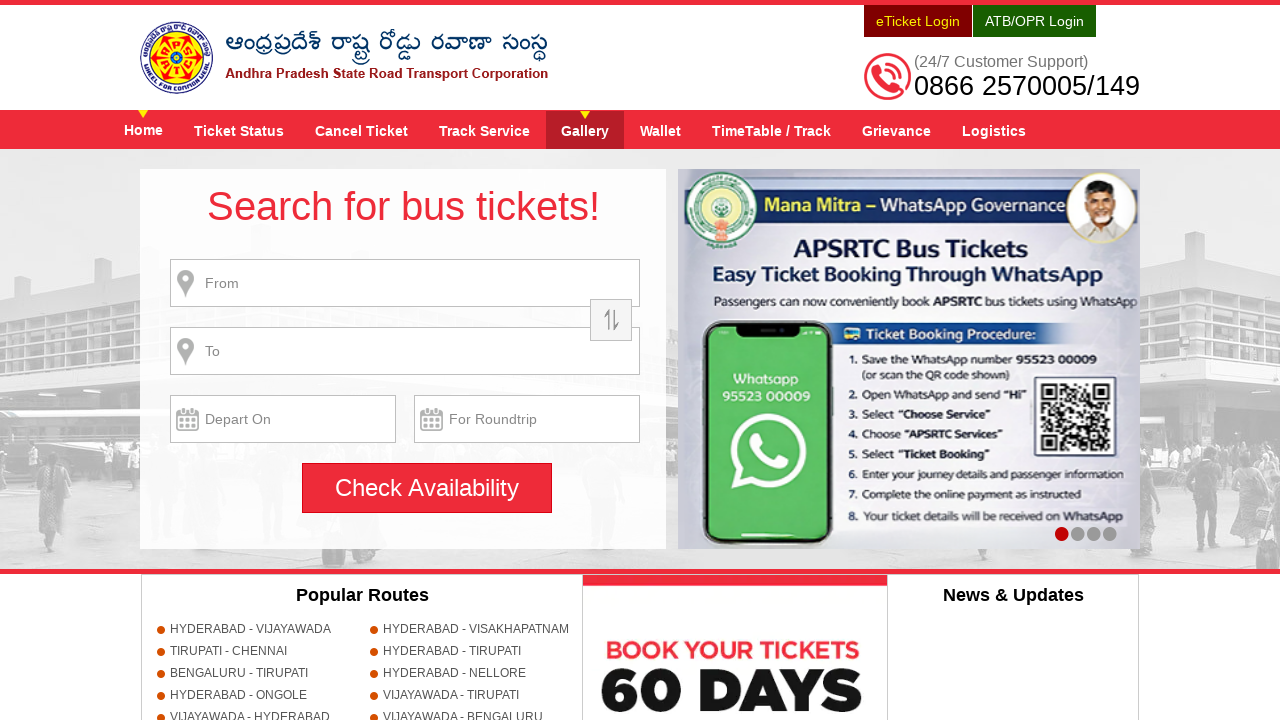

Re-located header menu for link 6/9
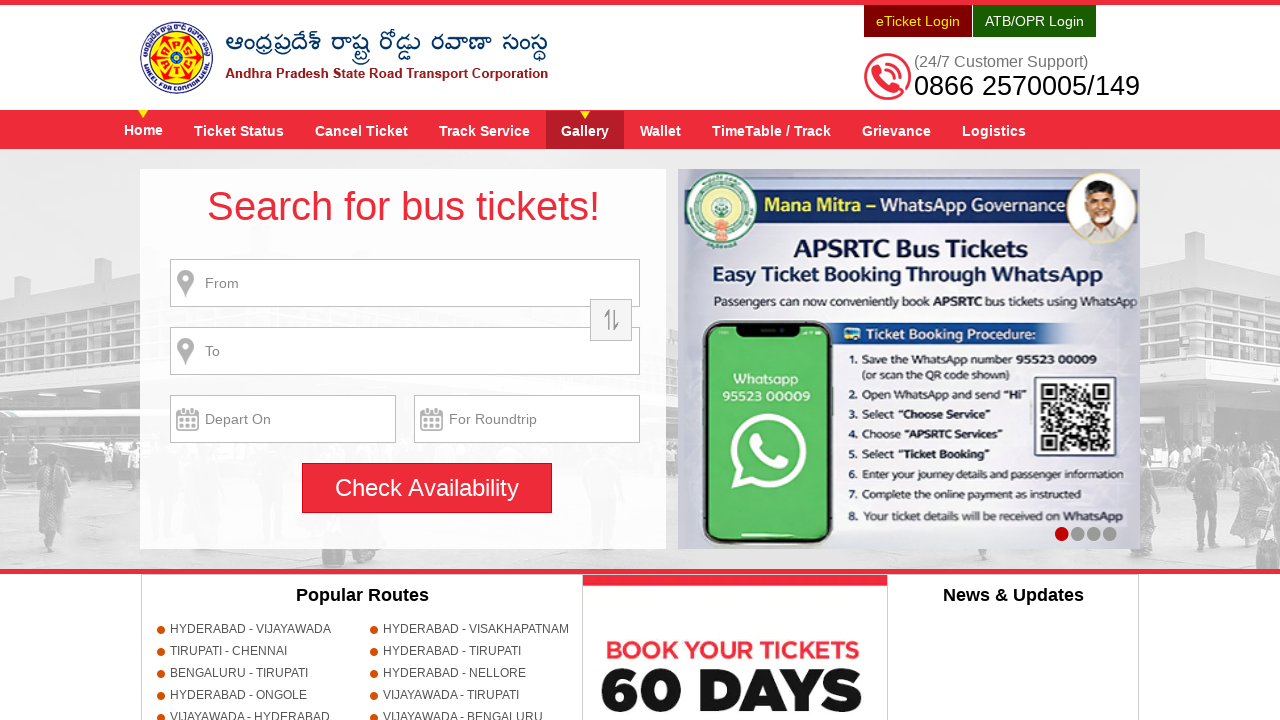

Re-retrieved all header links (iteration 6/9)
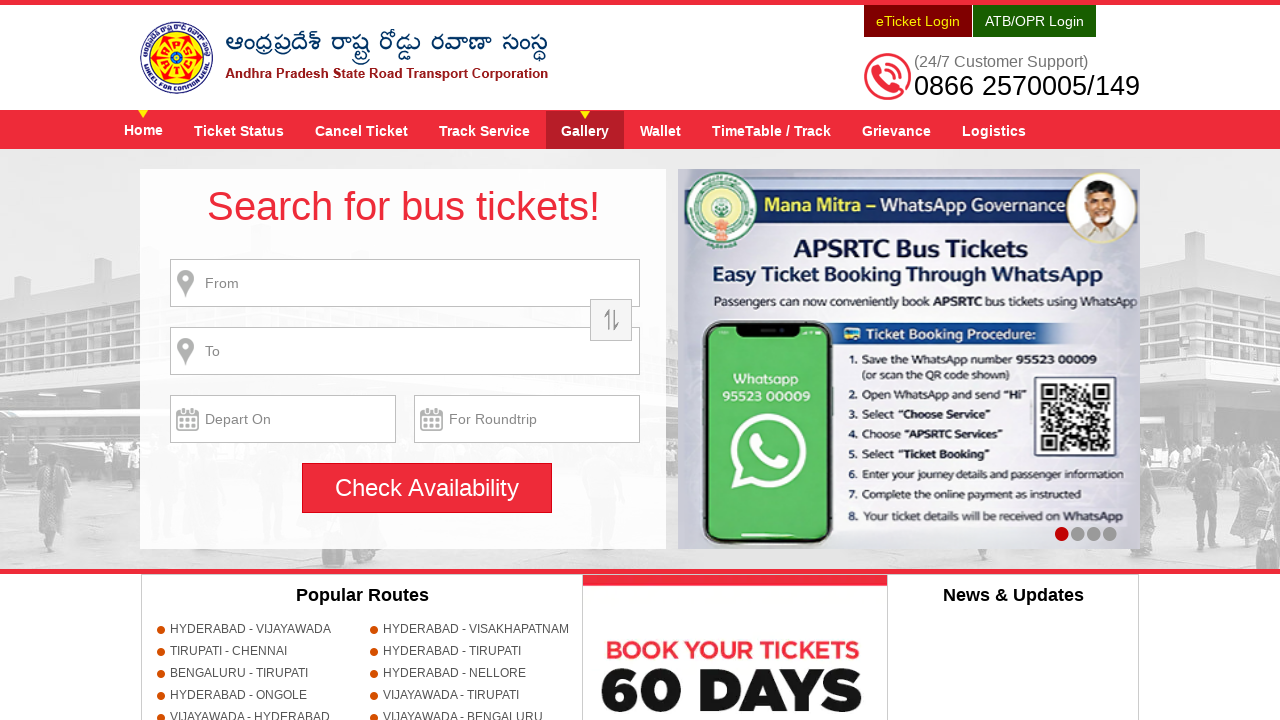

Retrieved href '/oprs-web/wallet/traxnHistory.do' from header link 6/9
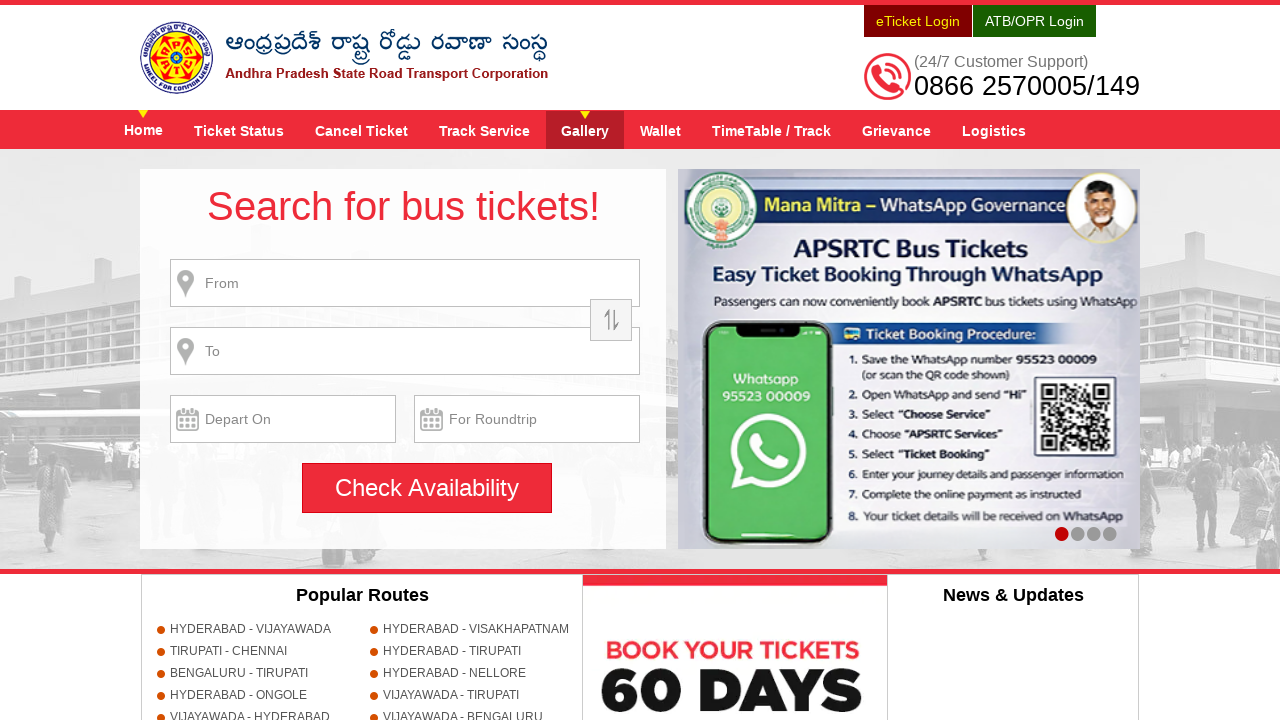

Clicked header link 6/9 with href '/oprs-web/wallet/traxnHistory.do' at (660, 130) on .menu-wrap >> a >> nth=5
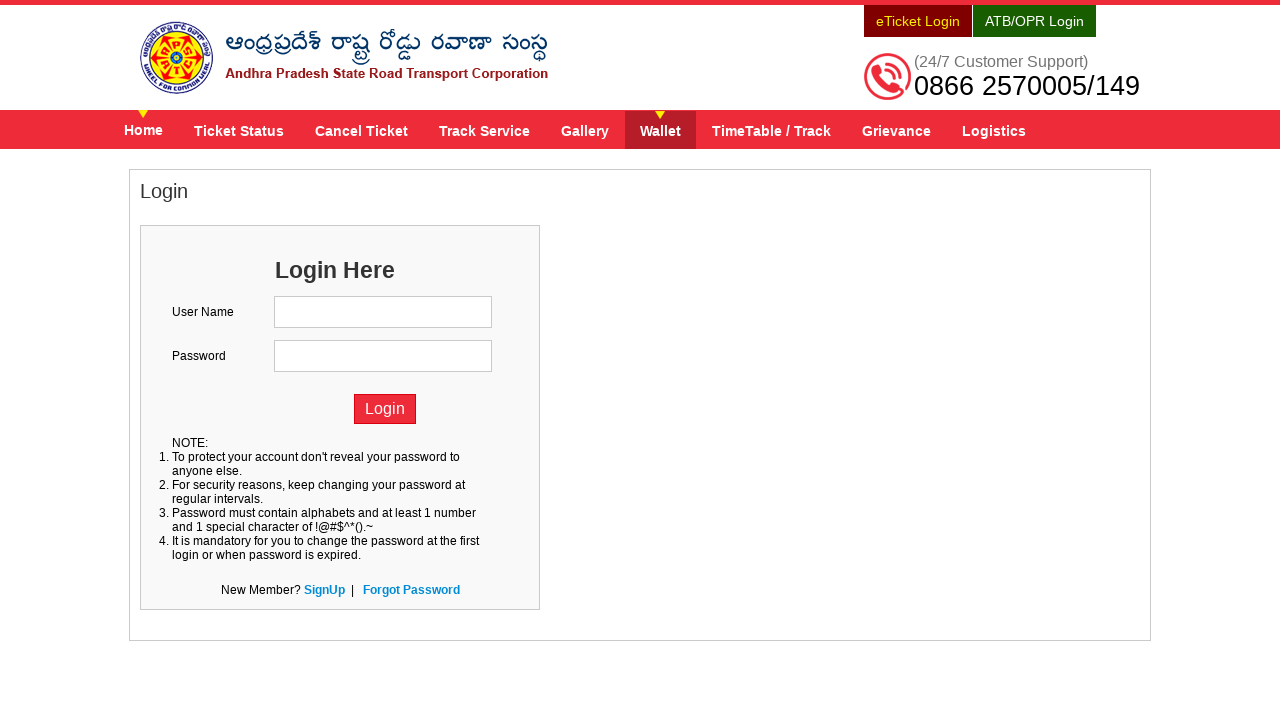

Navigation completed and page loaded for link 6/9
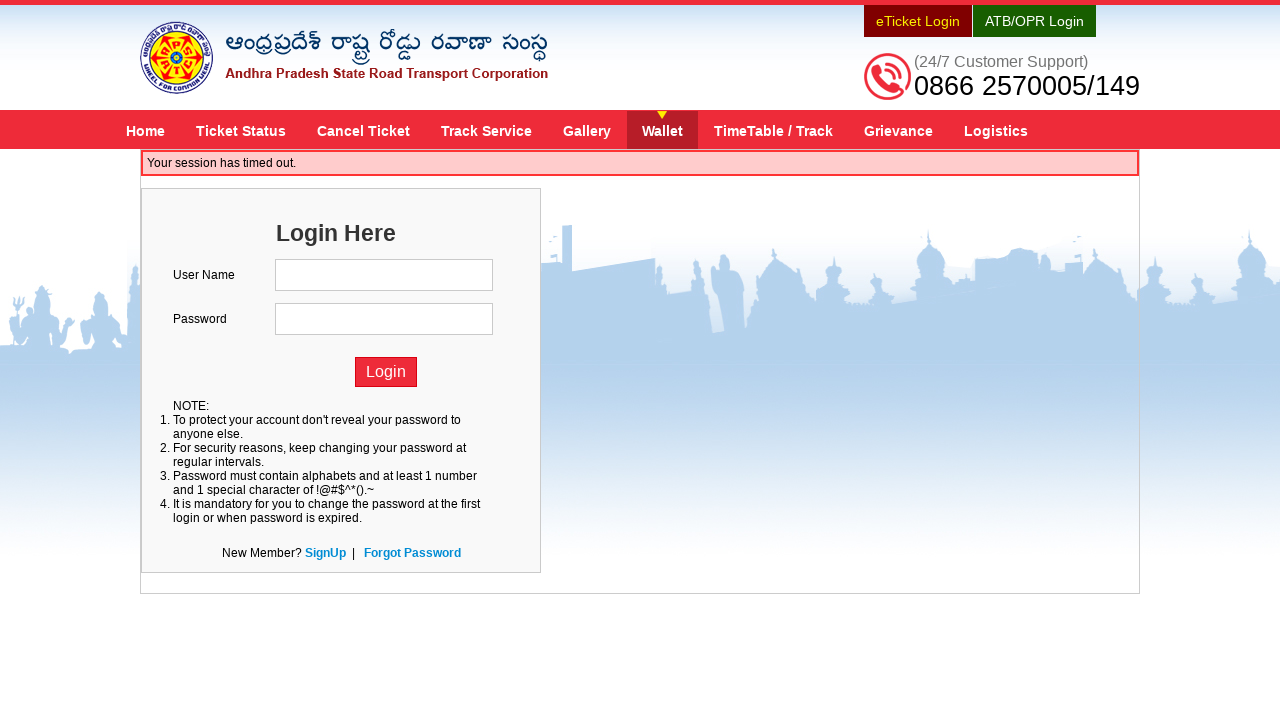

Navigated back to base URL after link 6
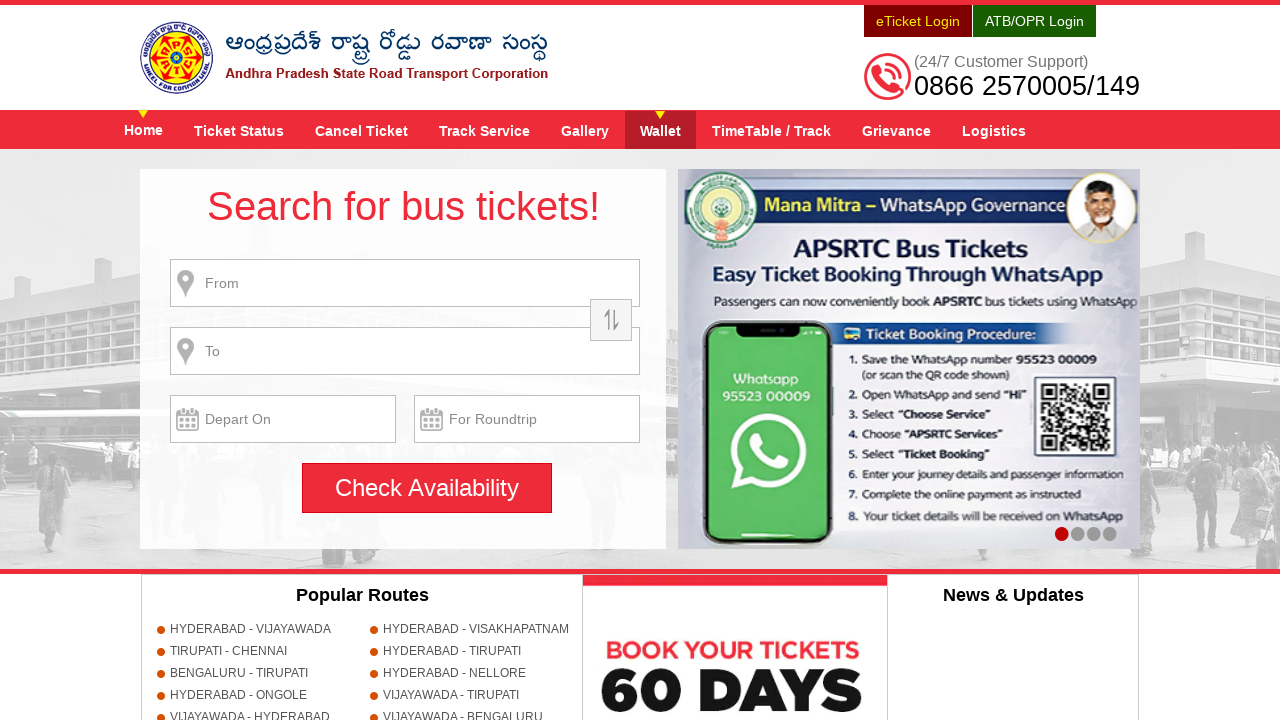

Base URL page loaded, ready for link 7
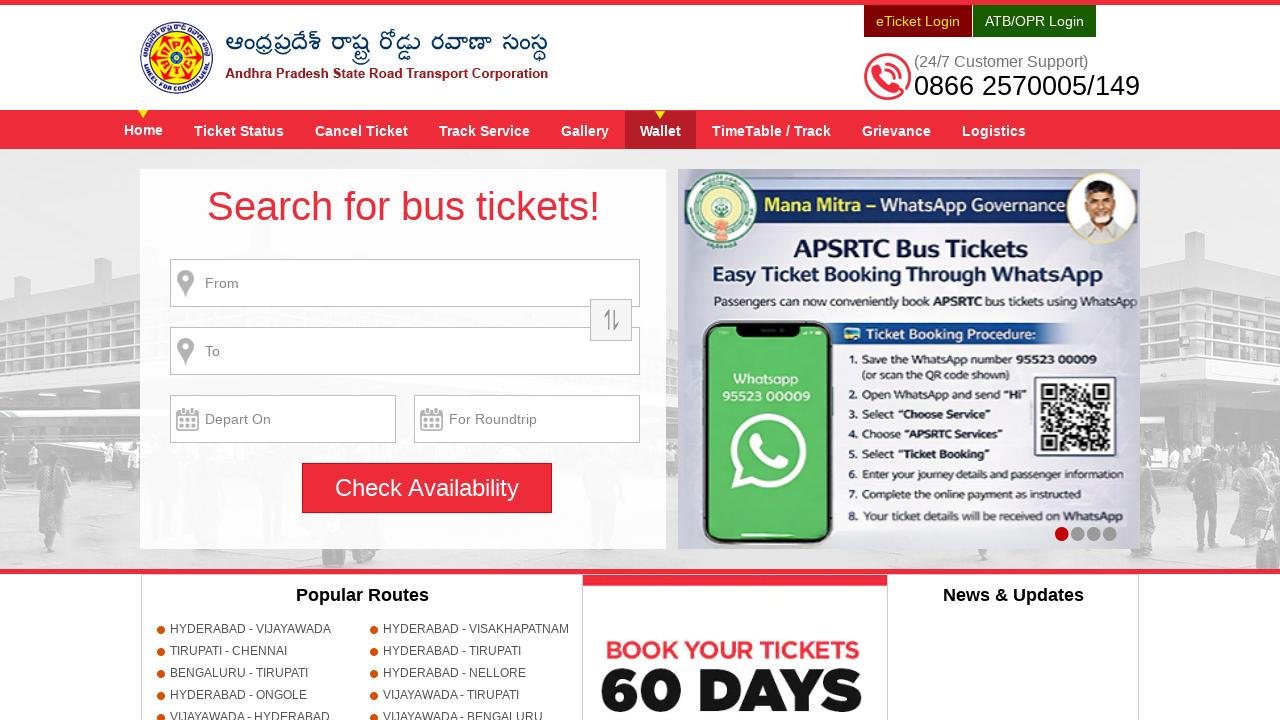

Re-located header menu for link 7/9
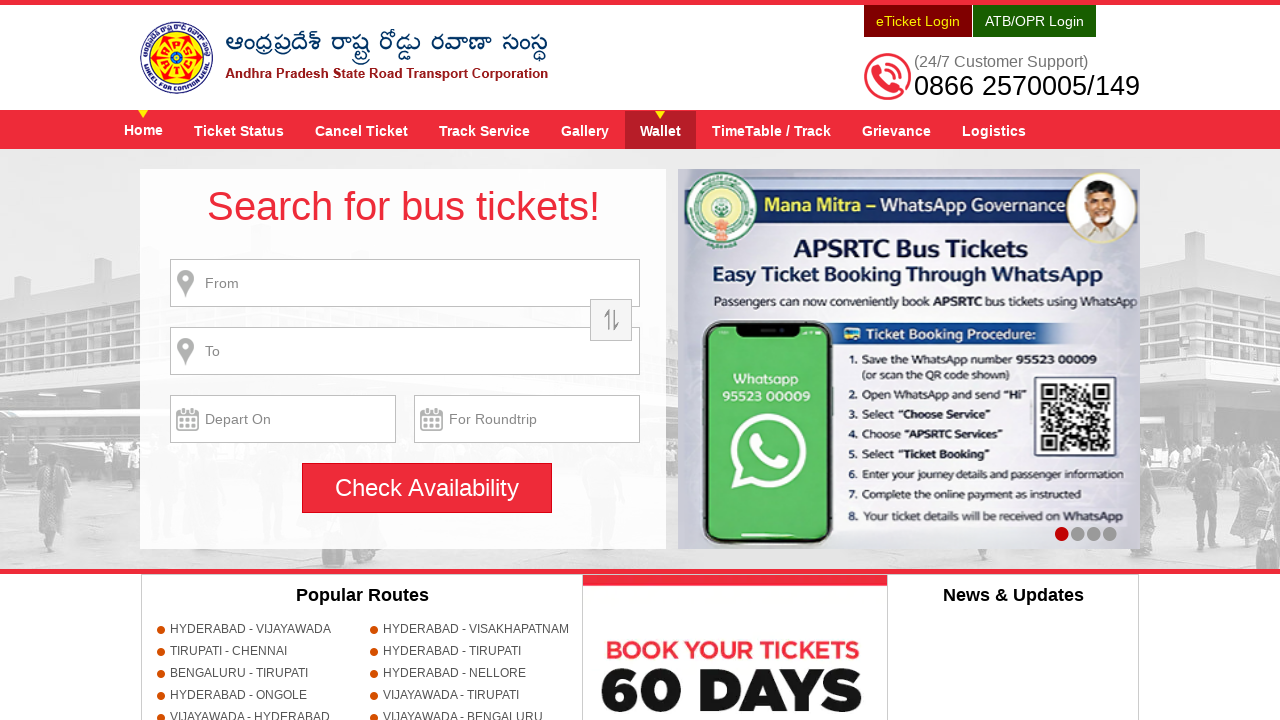

Re-retrieved all header links (iteration 7/9)
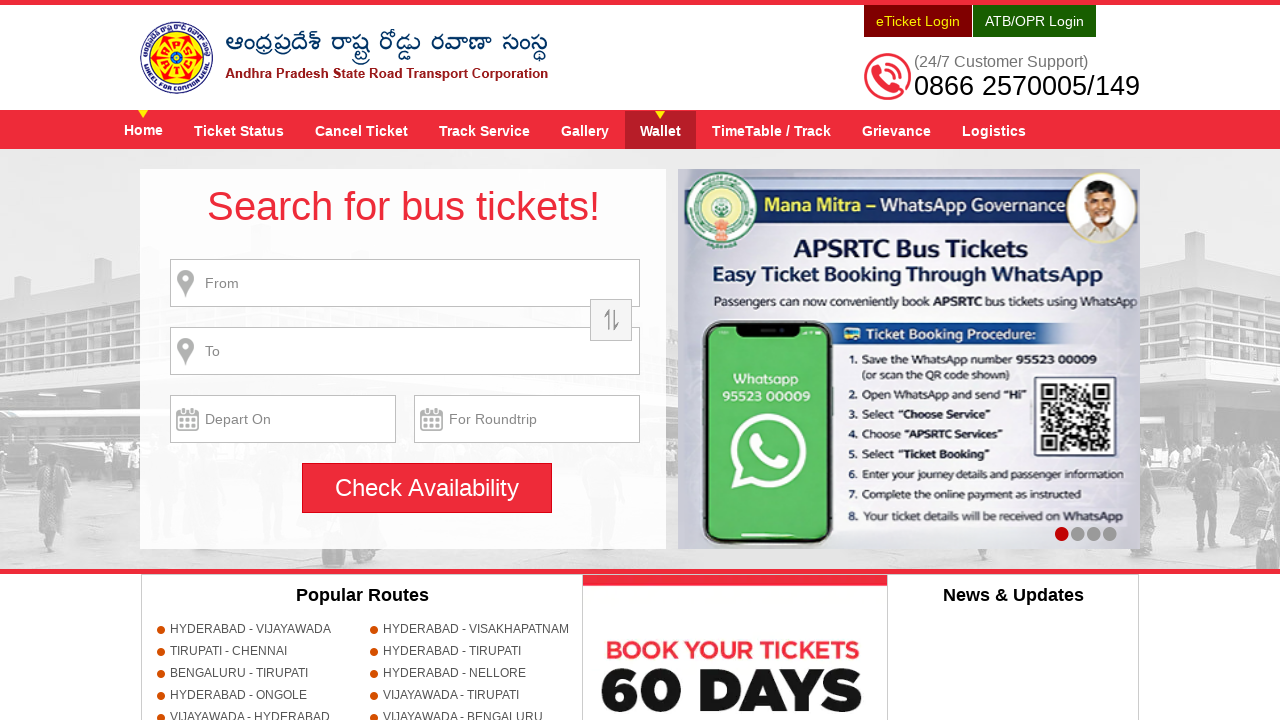

Retrieved href '/oprs-web/services/timeTable.do' from header link 7/9
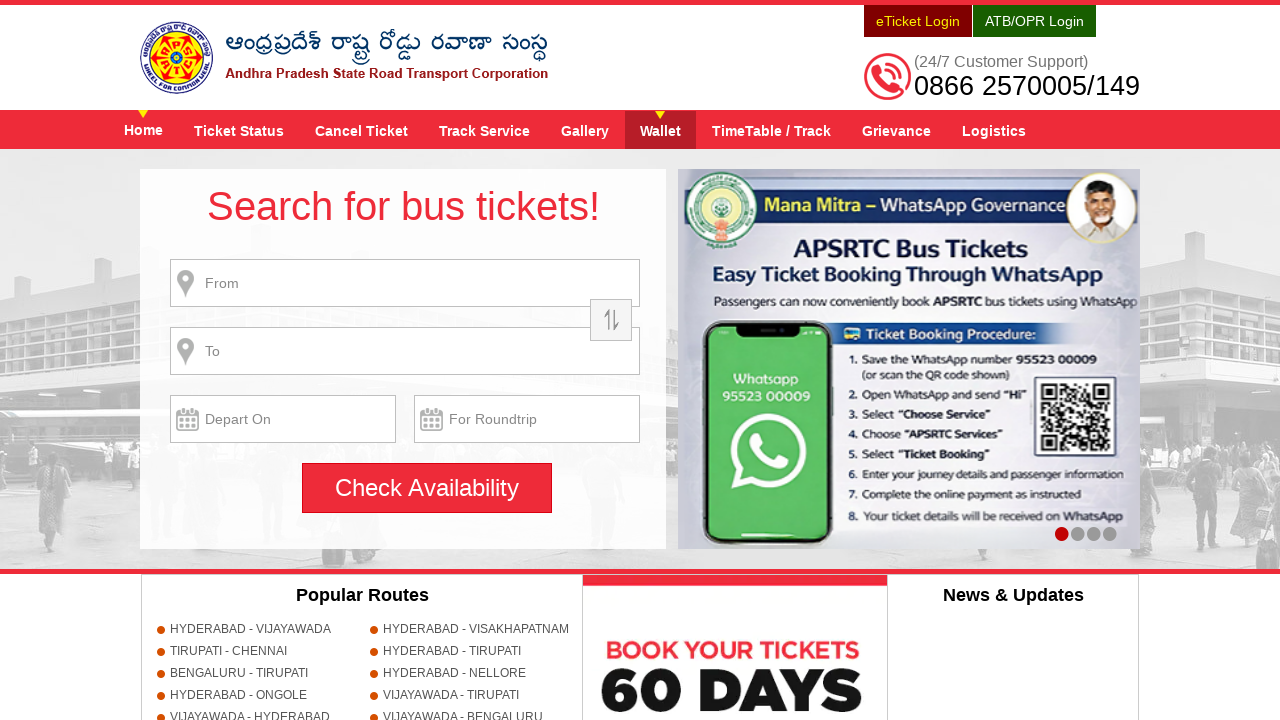

Clicked header link 7/9 with href '/oprs-web/services/timeTable.do' at (772, 130) on .menu-wrap >> a >> nth=6
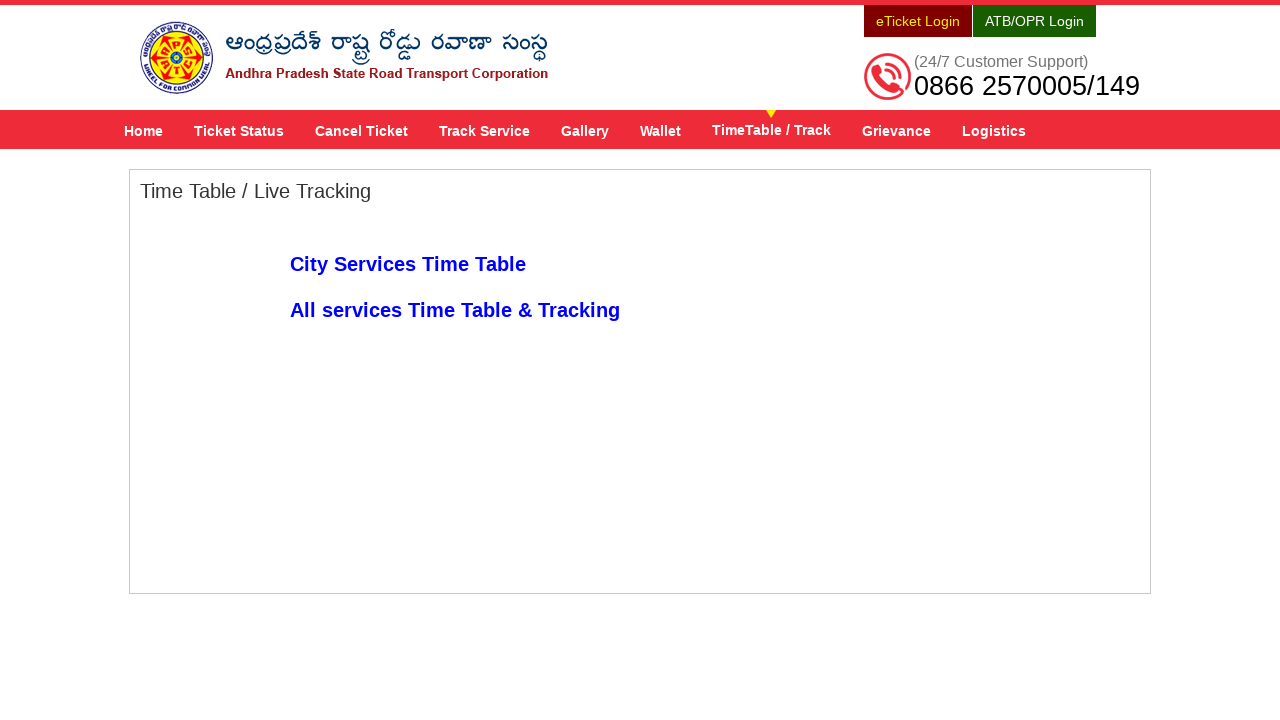

Navigation completed and page loaded for link 7/9
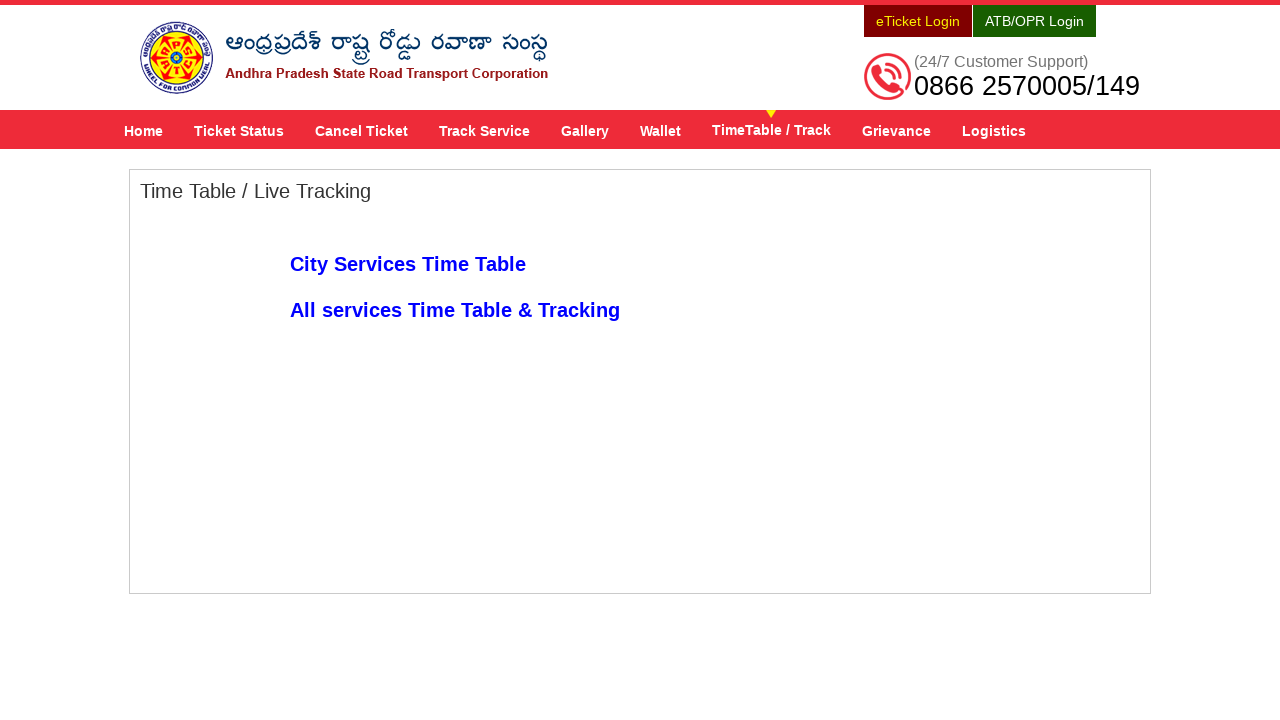

Navigated back to base URL after link 7
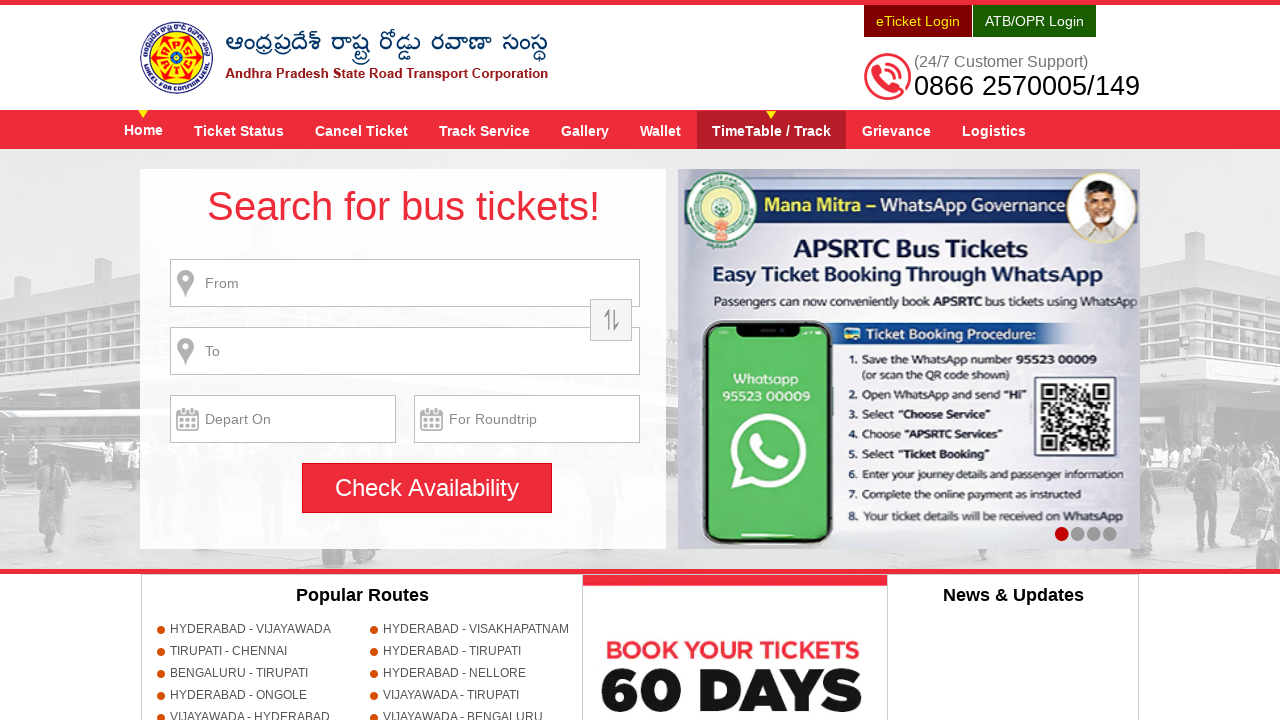

Base URL page loaded, ready for link 8
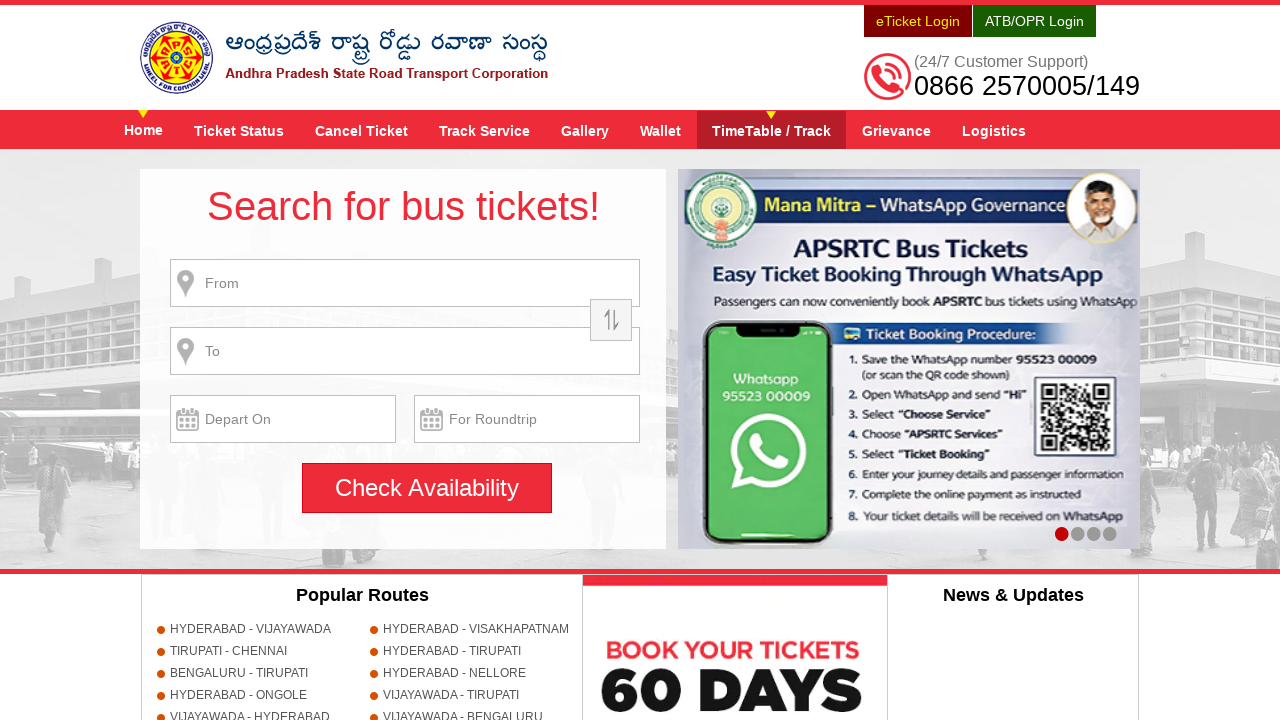

Re-located header menu for link 8/9
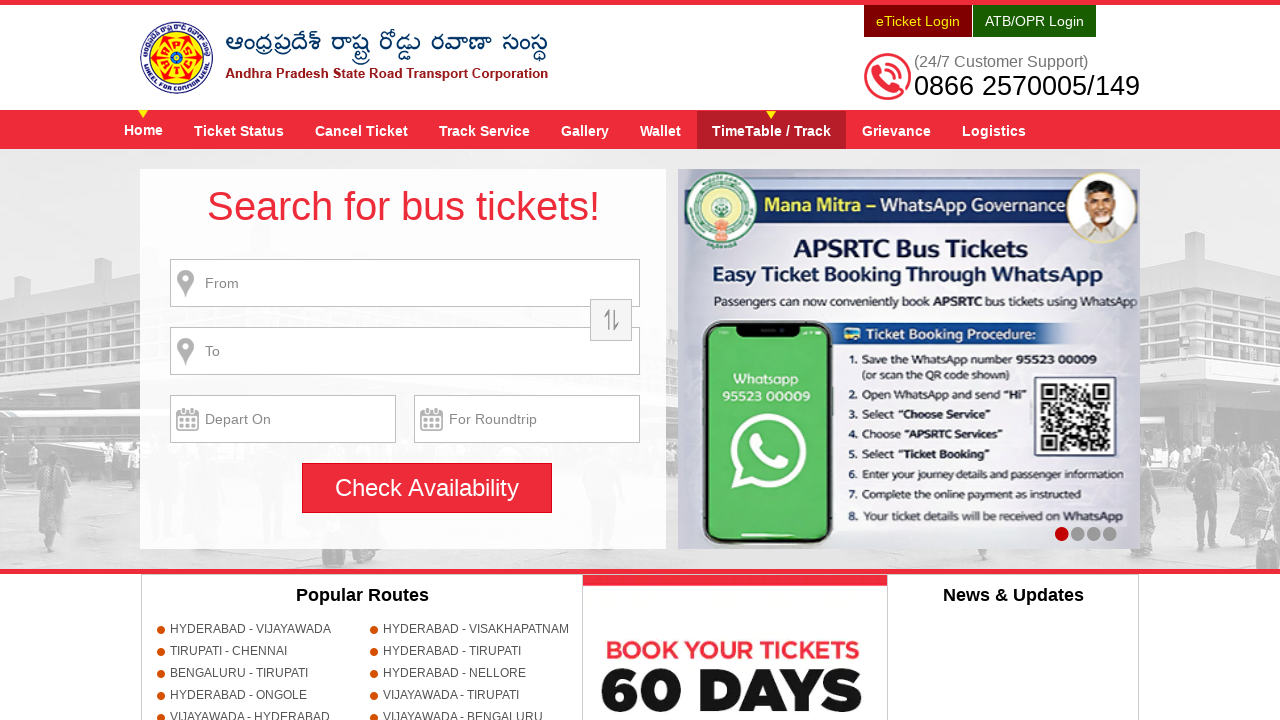

Re-retrieved all header links (iteration 8/9)
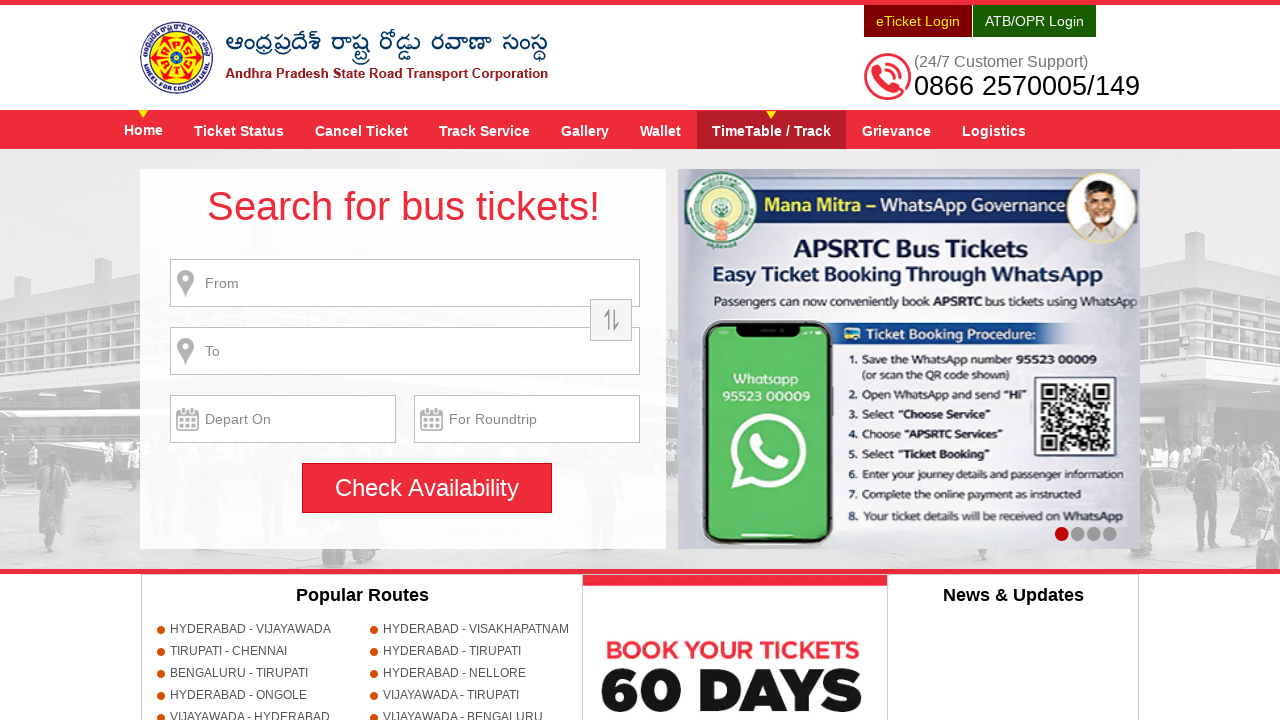

Retrieved href '/oprs-web/cust/wftfeedback.do' from header link 8/9
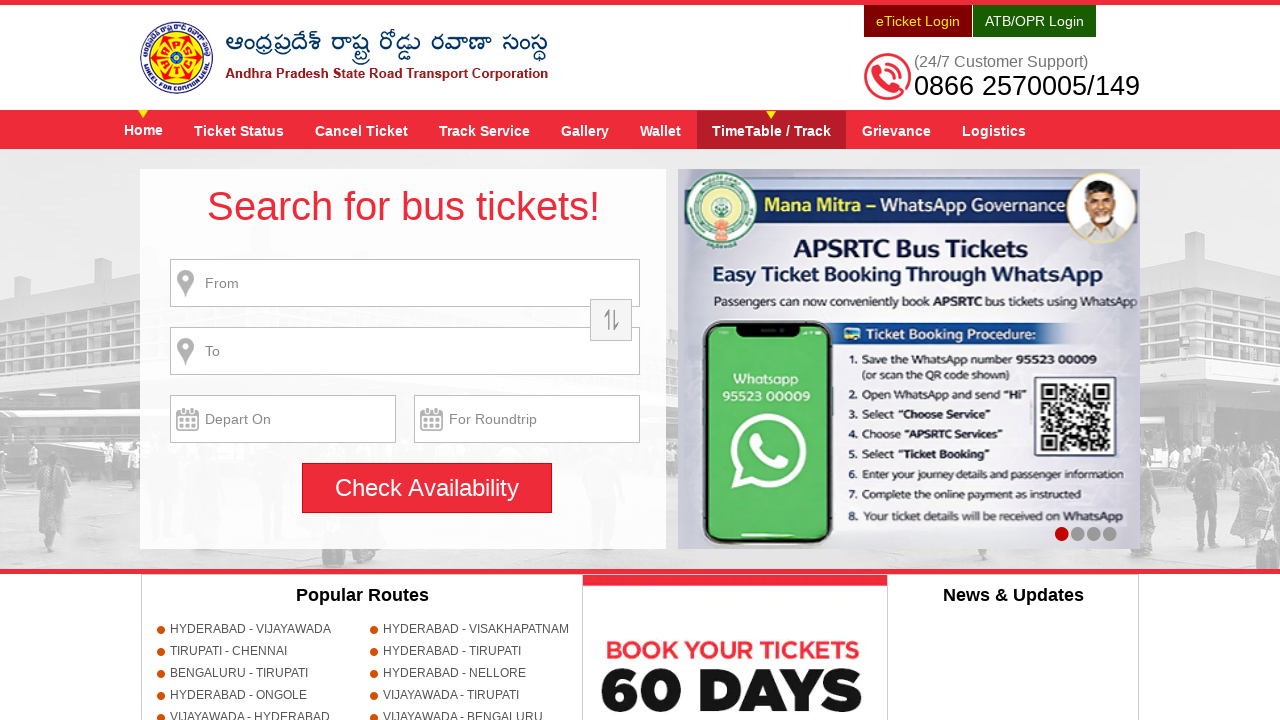

Clicked header link 8/9 with href '/oprs-web/cust/wftfeedback.do' at (896, 130) on .menu-wrap >> a >> nth=7
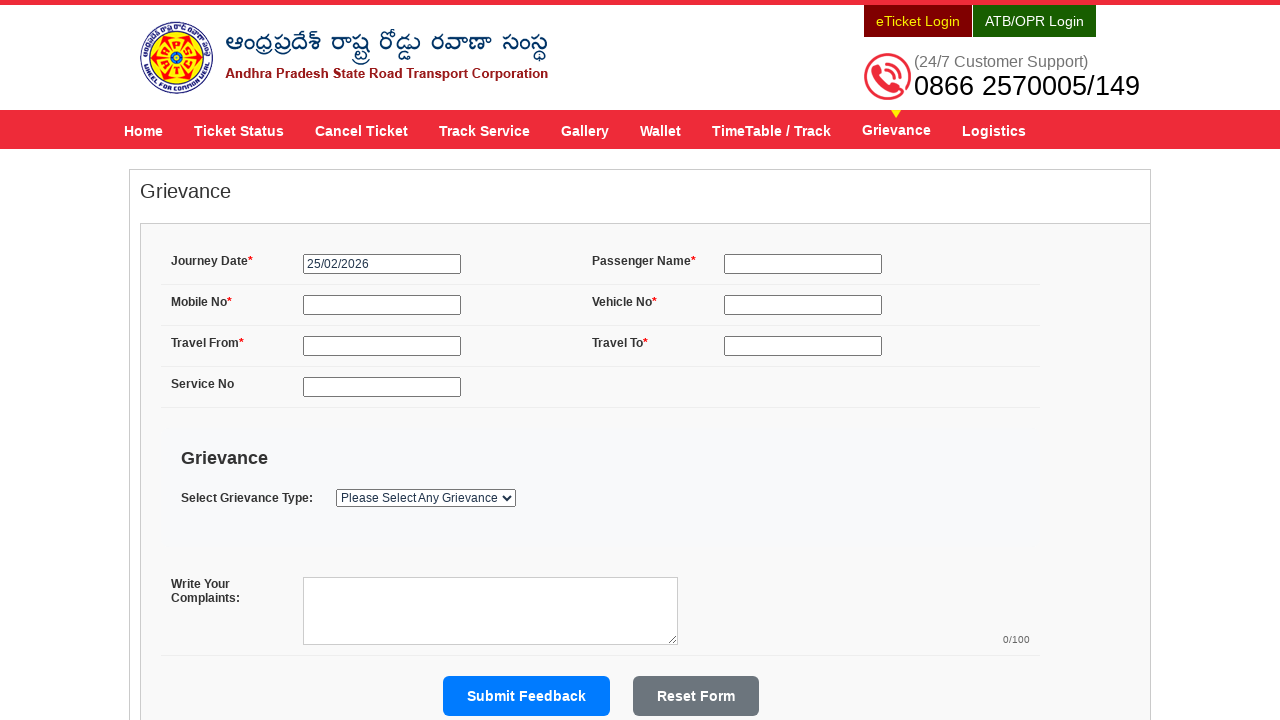

Navigation completed and page loaded for link 8/9
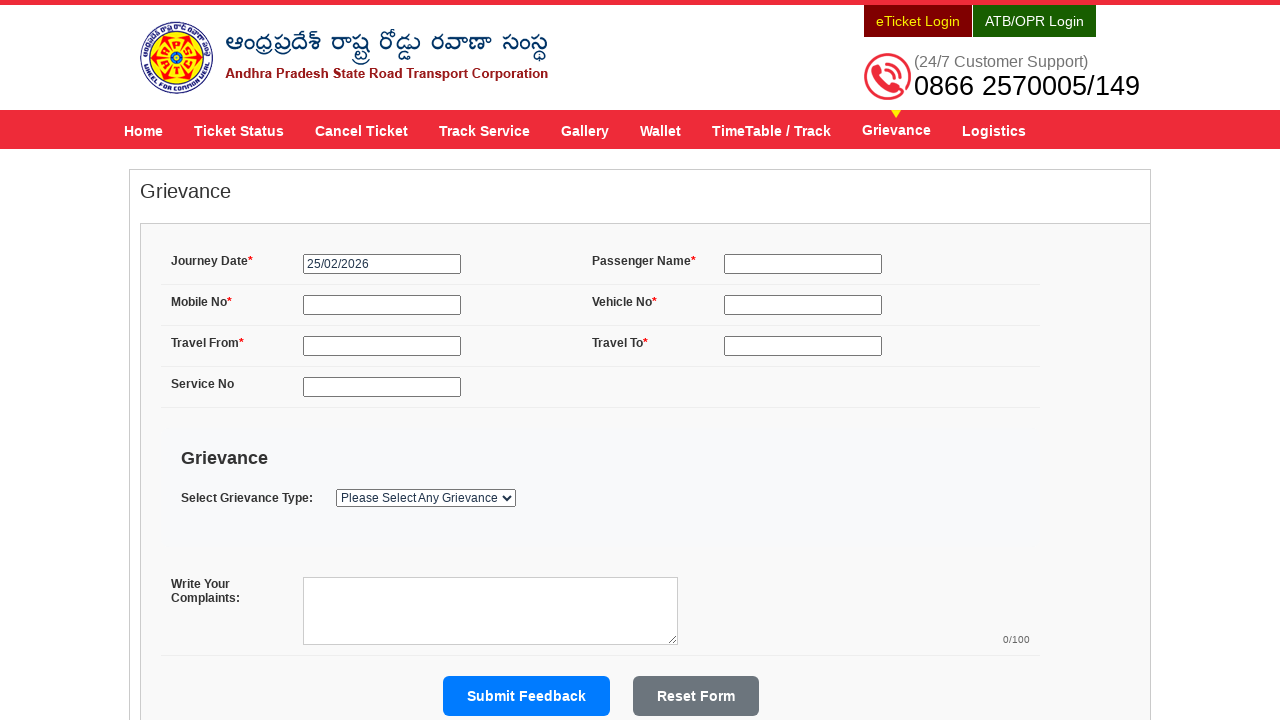

Navigated back to base URL after link 8
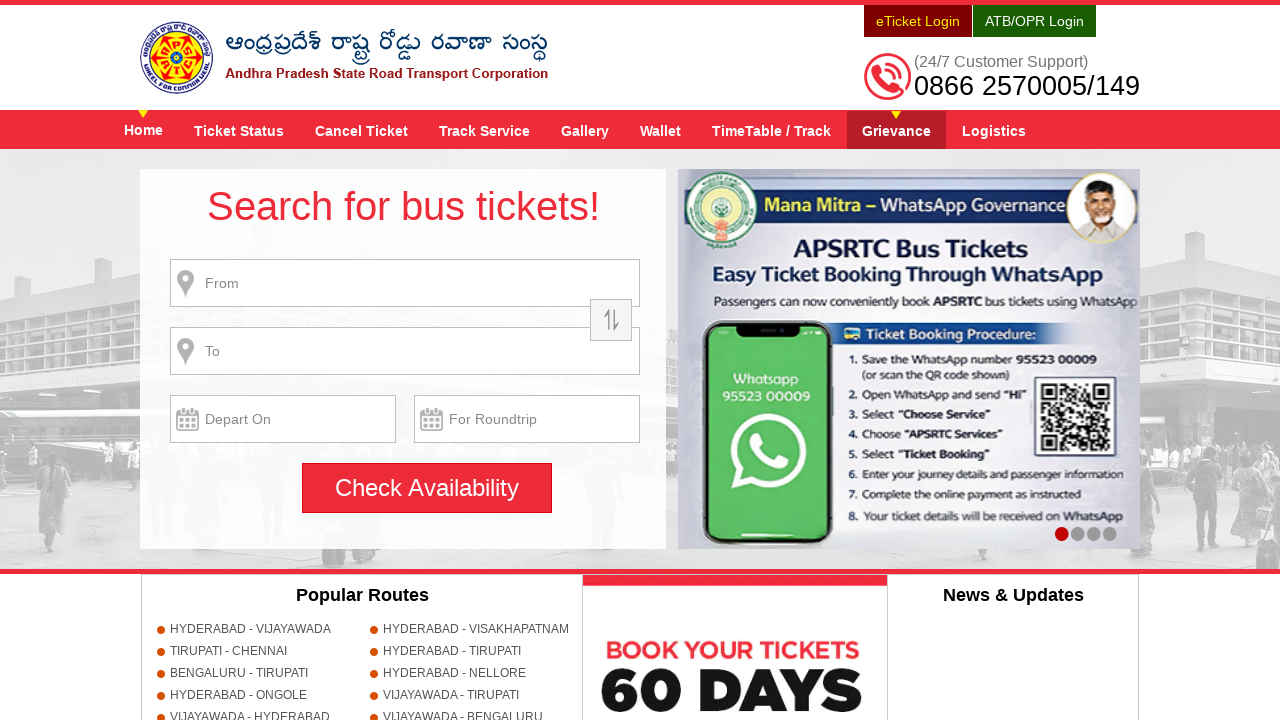

Base URL page loaded, ready for link 9
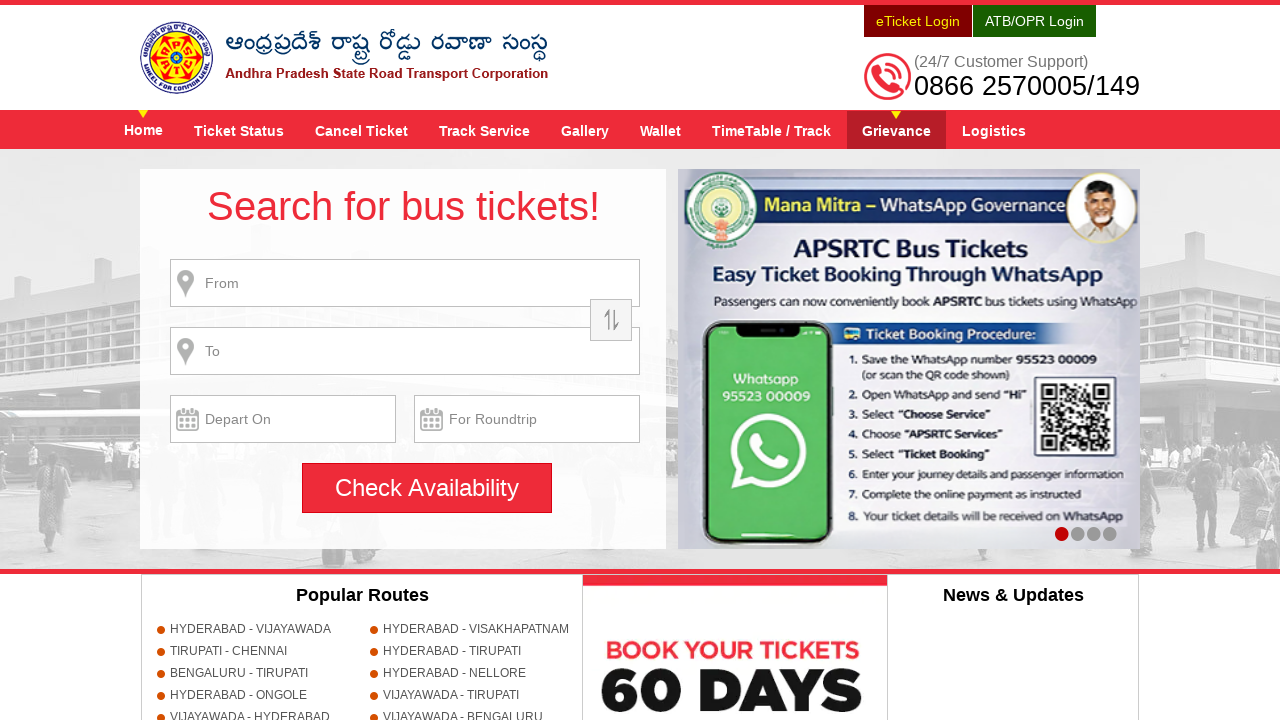

Re-located header menu for link 9/9
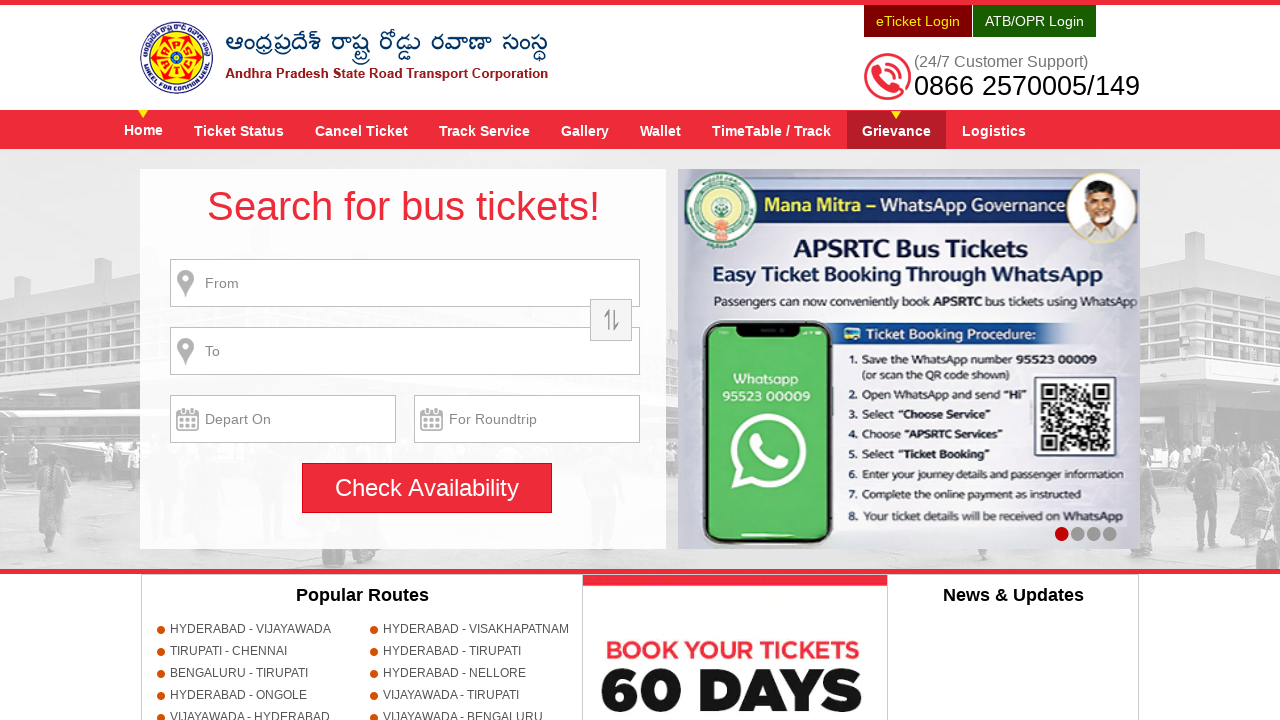

Re-retrieved all header links (iteration 9/9)
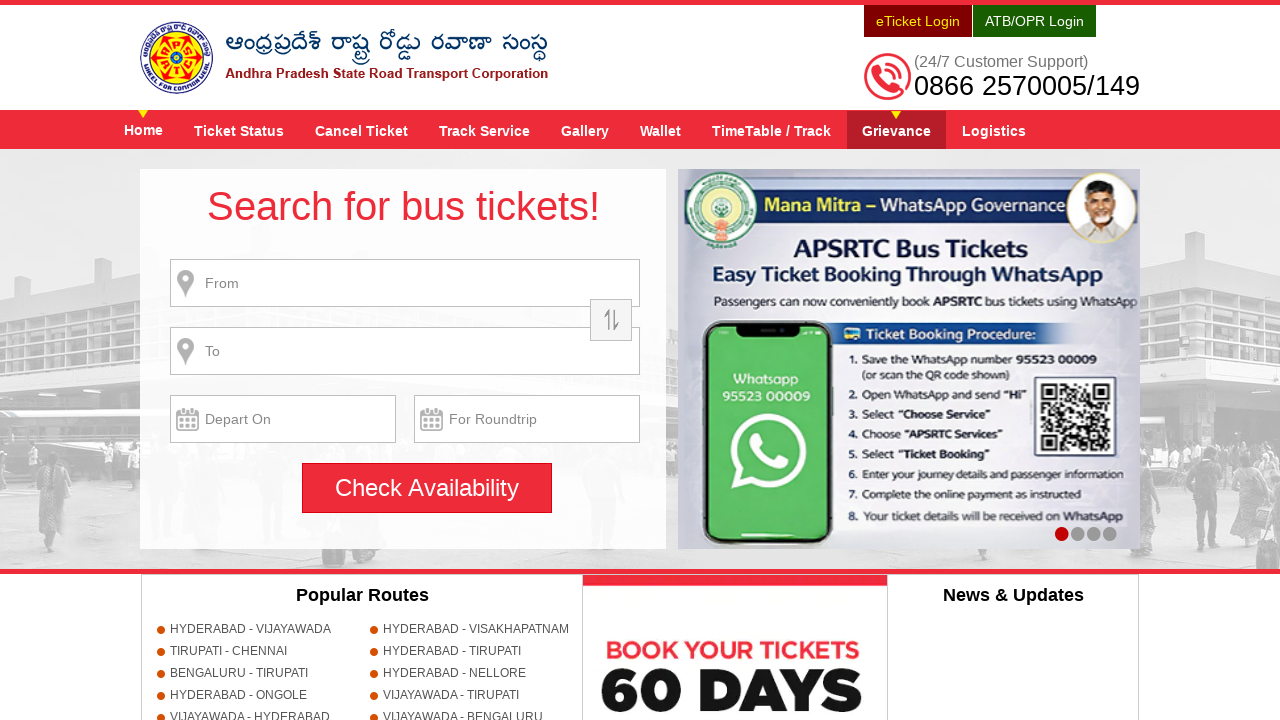

Retrieved href 'https://cargo.apsrtconline.in/login' from header link 9/9
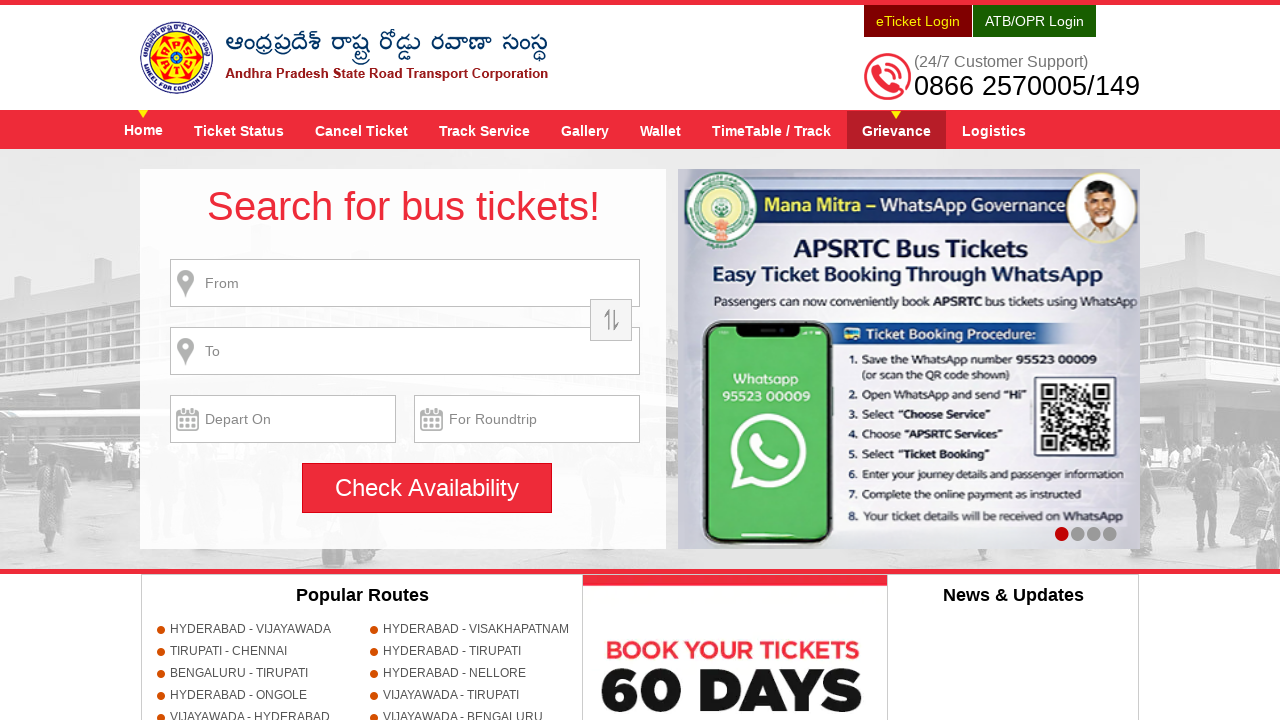

Clicked header link 9/9 with href 'https://cargo.apsrtconline.in/login' at (994, 130) on .menu-wrap >> a >> nth=8
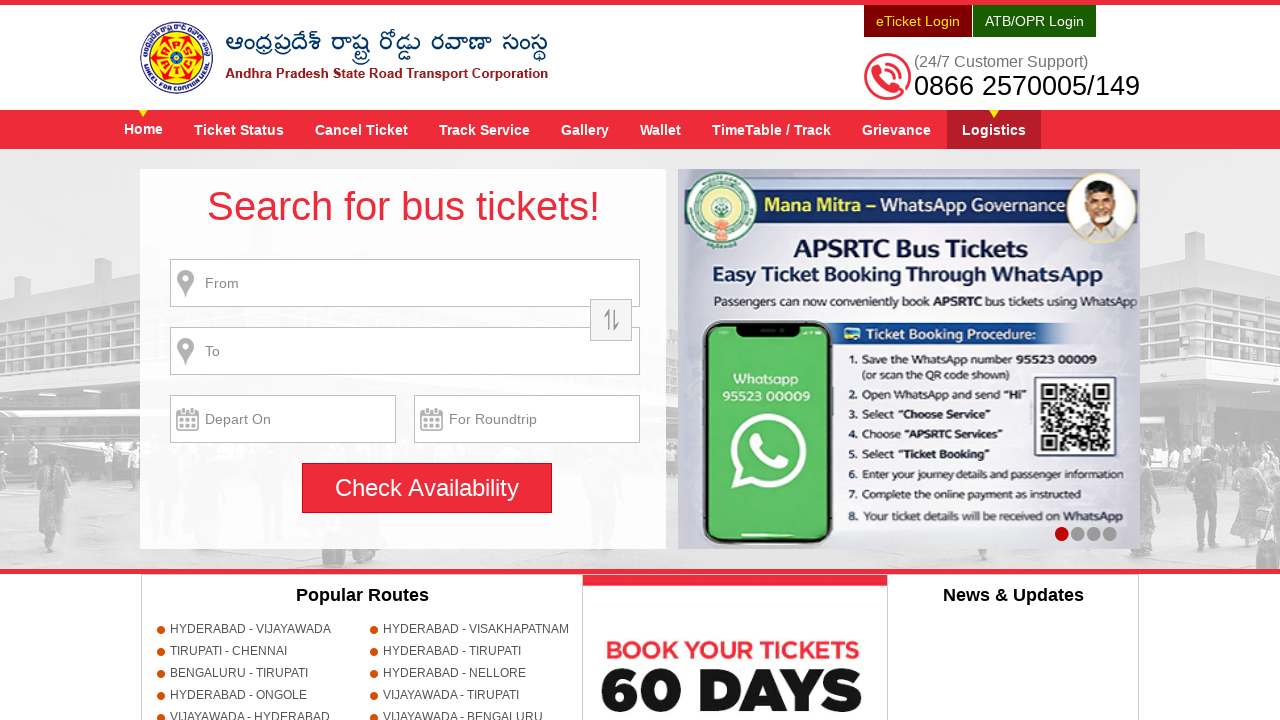

Navigation completed and page loaded for link 9/9
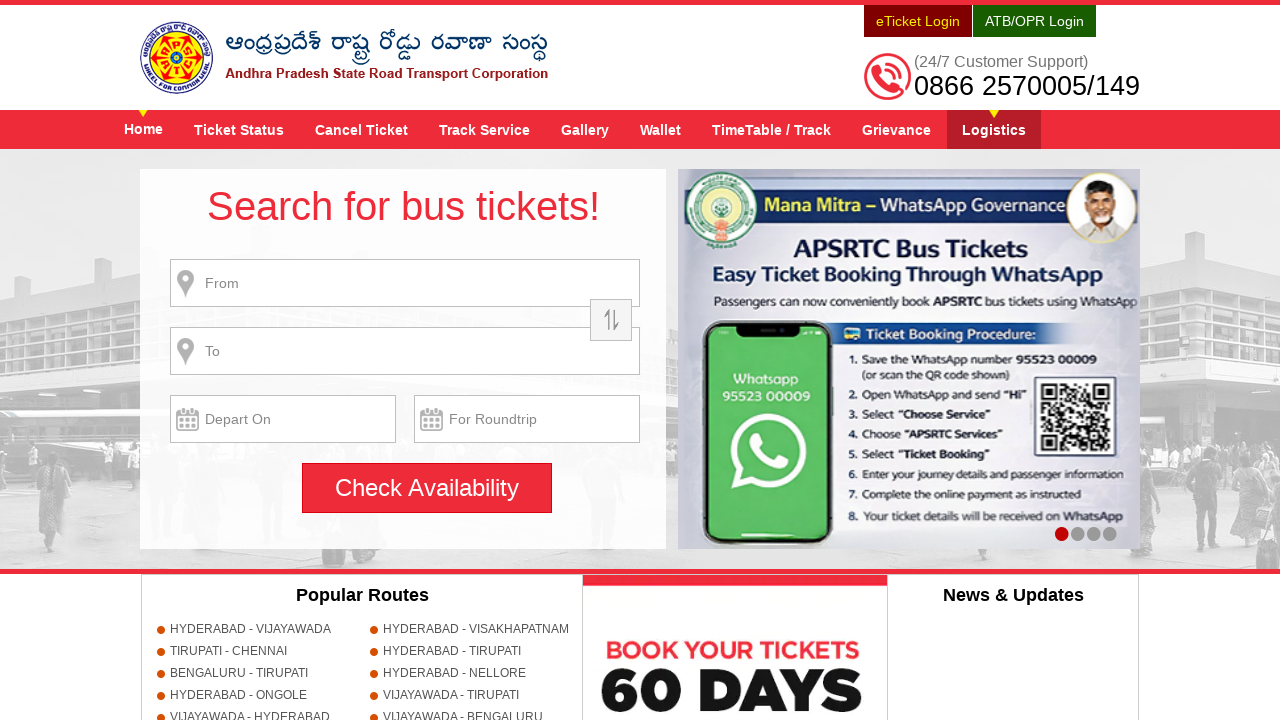

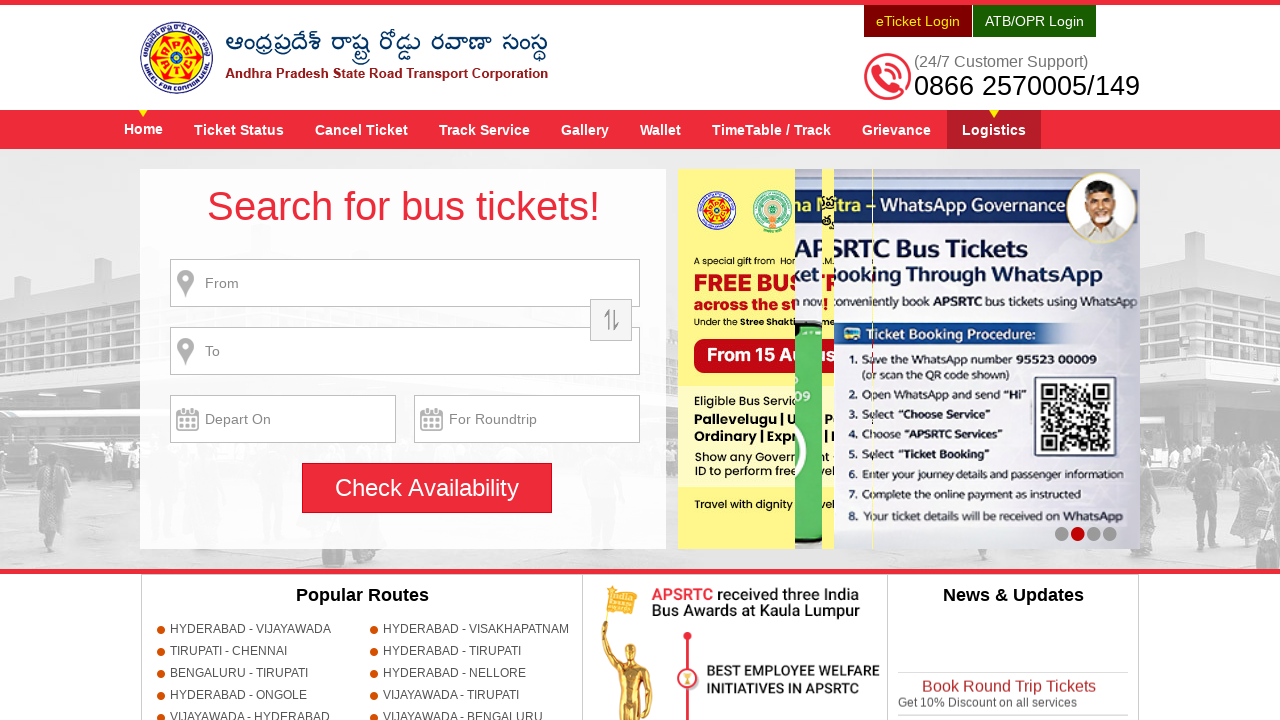